Tests the jQuery UI Datepicker widget by opening the demo page, switching to the iframe, clicking the date input to open the picker, navigating to a target month/year, and selecting a specific day.

Starting URL: https://jqueryui.com/datepicker/

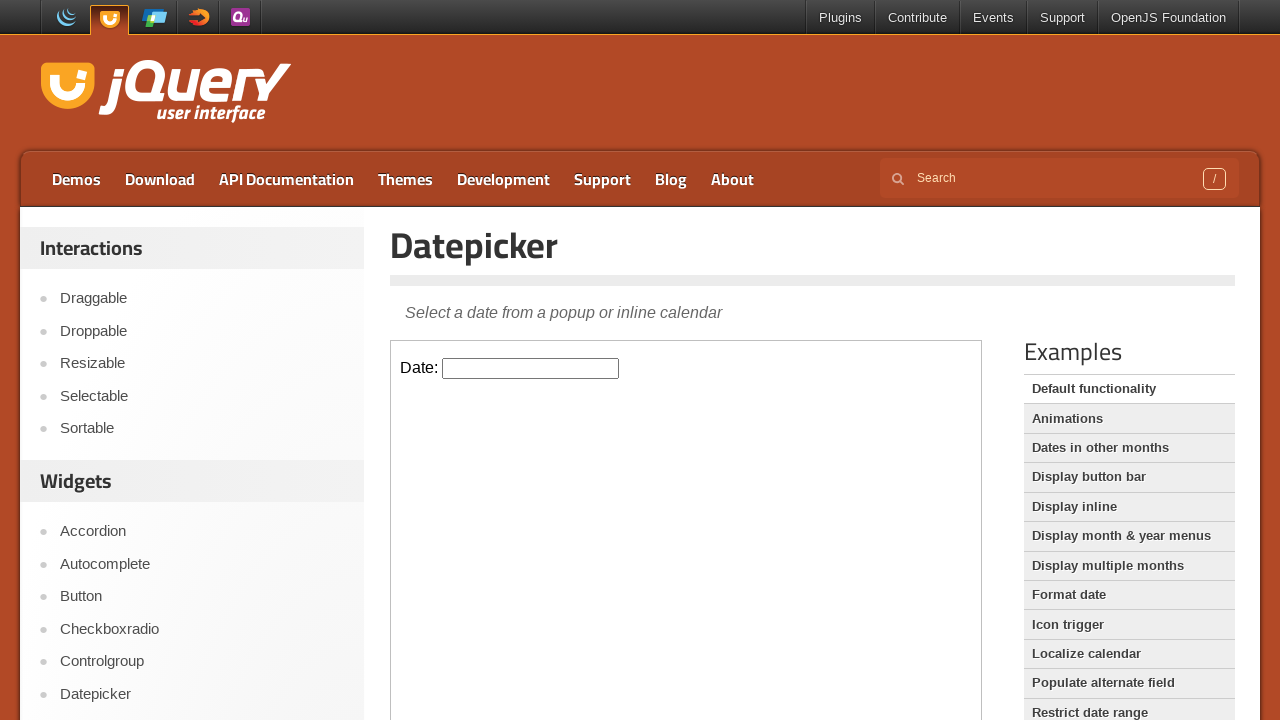

Waited for demo iframe to be visible
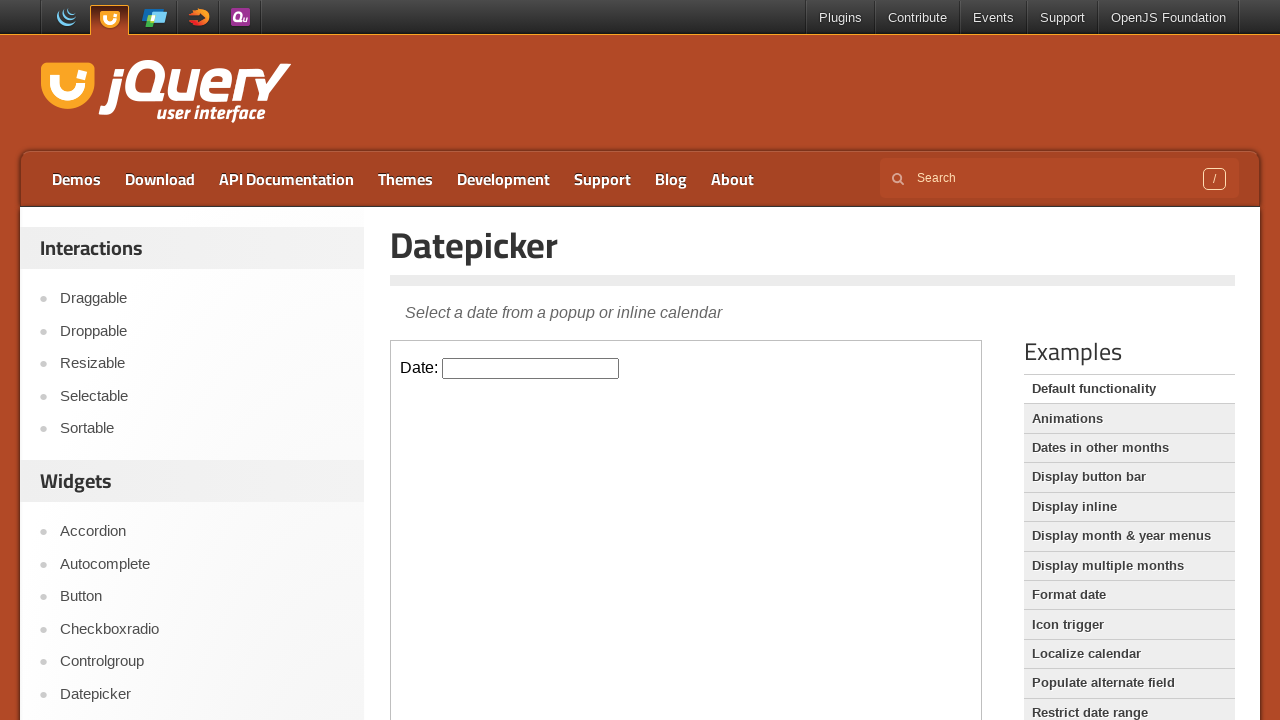

Located and switched to demo iframe
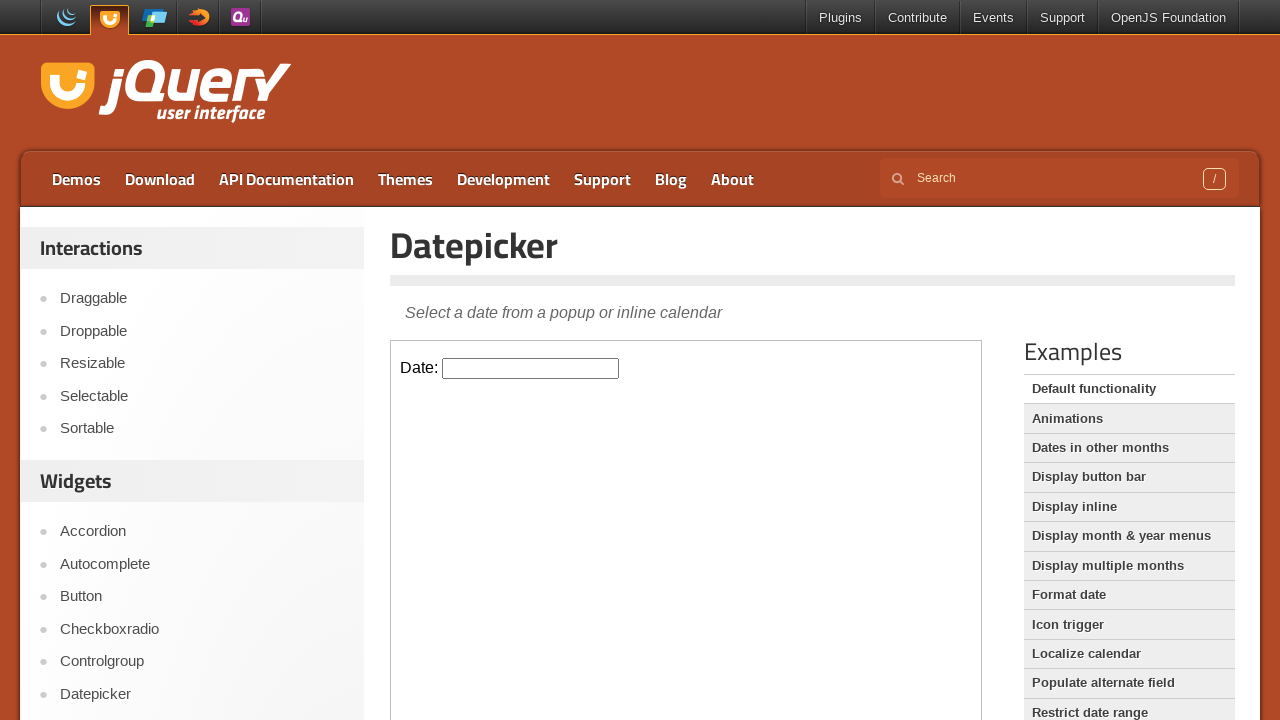

Clicked date input field to open datepicker widget at (531, 368) on .demo-frame >> internal:control=enter-frame >> #datepicker
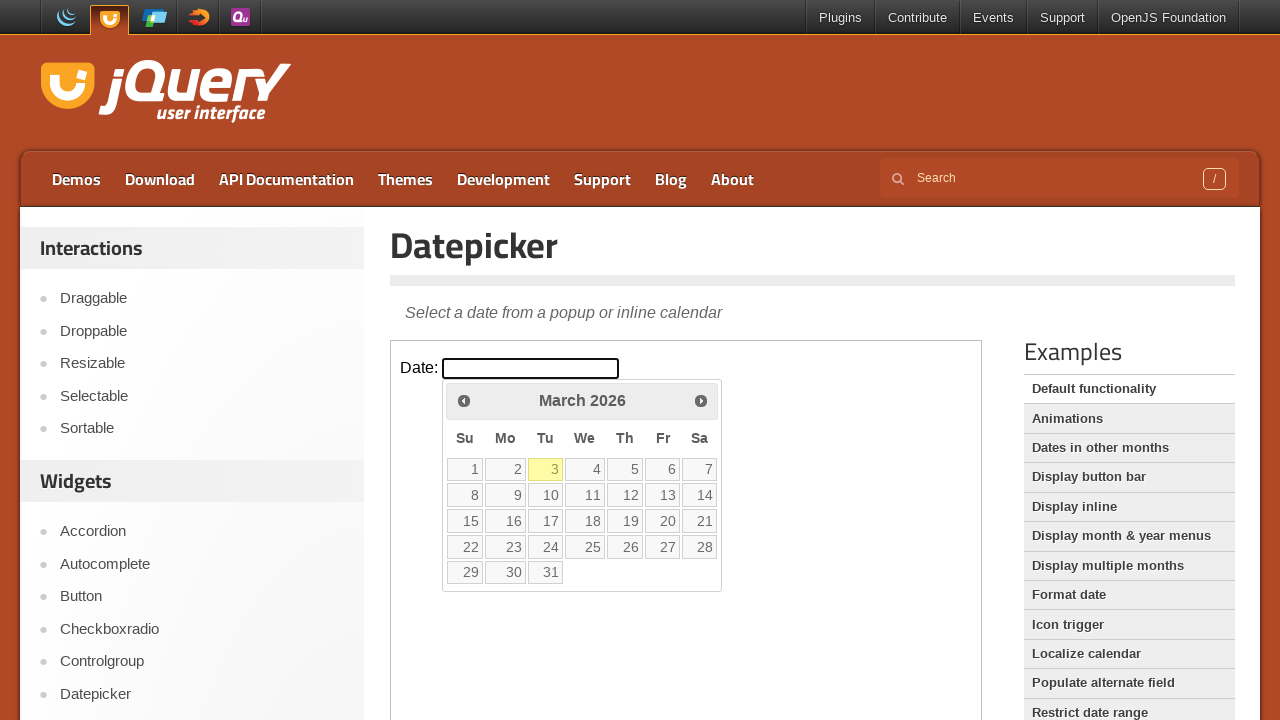

Datepicker widget appeared and became visible
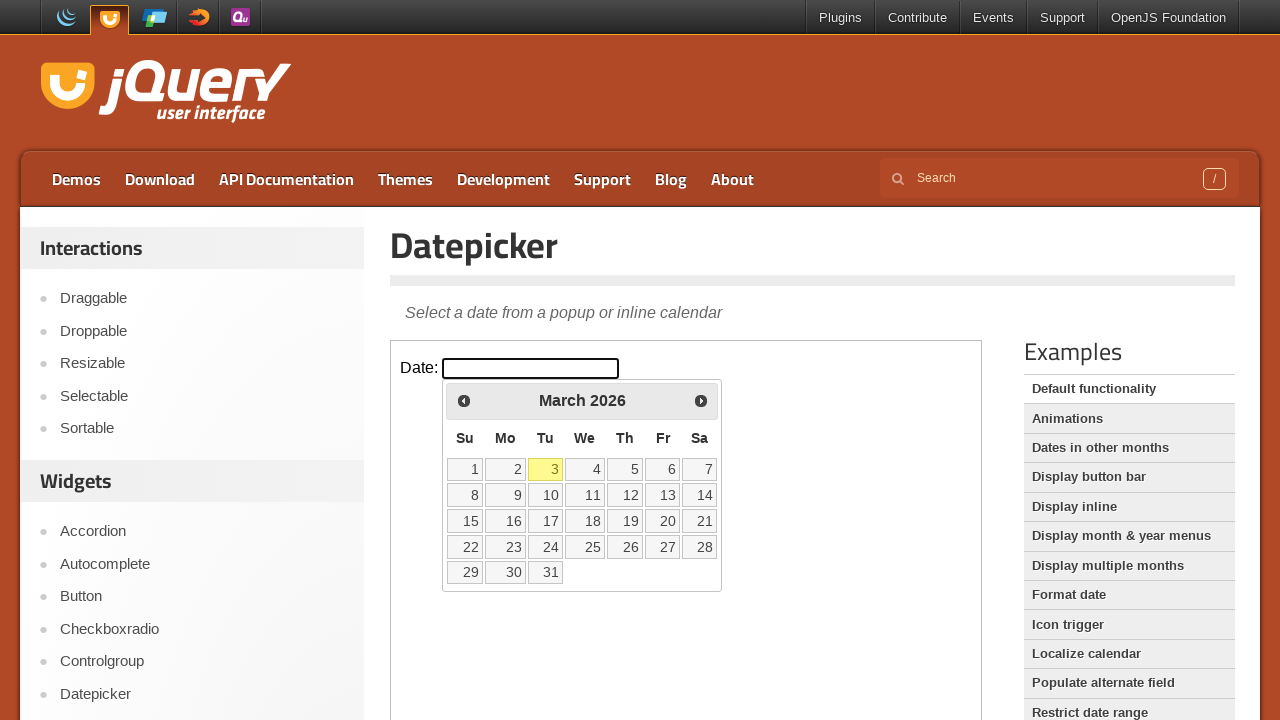

Retrieved current datepicker header: March 2026
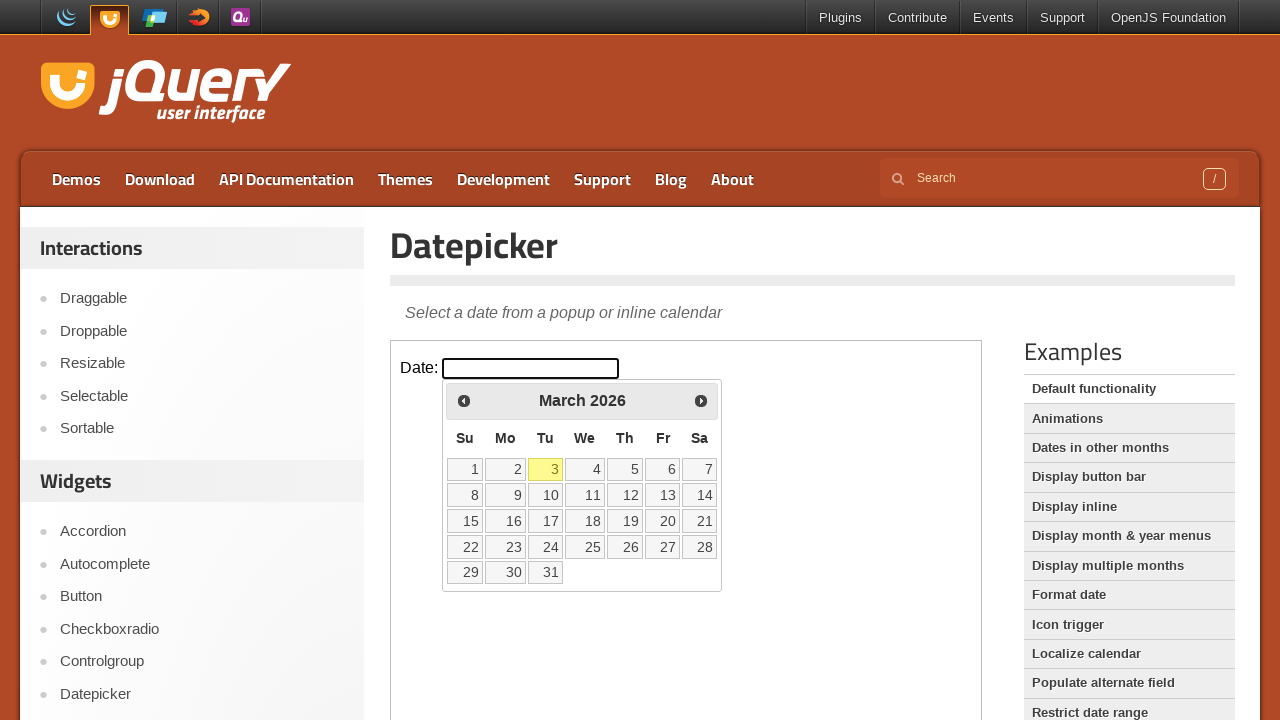

Clicked previous button to go back from 2026/3 at (464, 400) on .demo-frame >> internal:control=enter-frame >> .ui-datepicker-prev
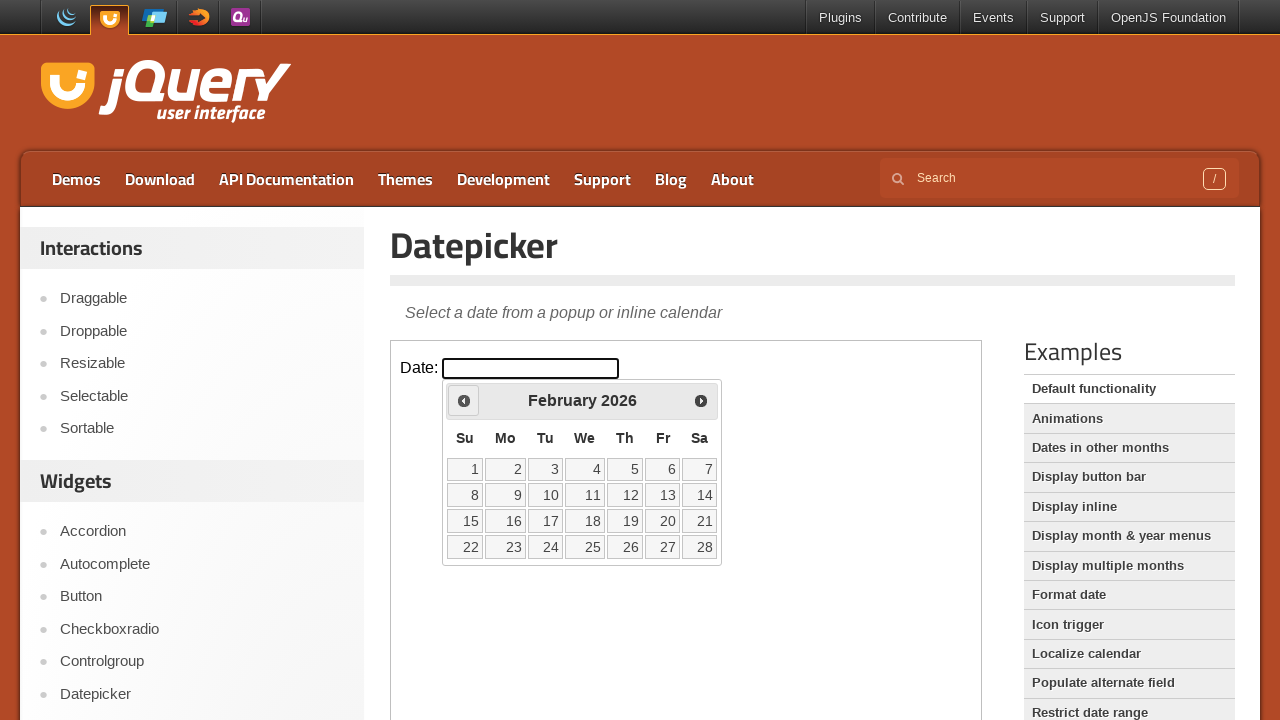

Waited 200ms for calendar to update
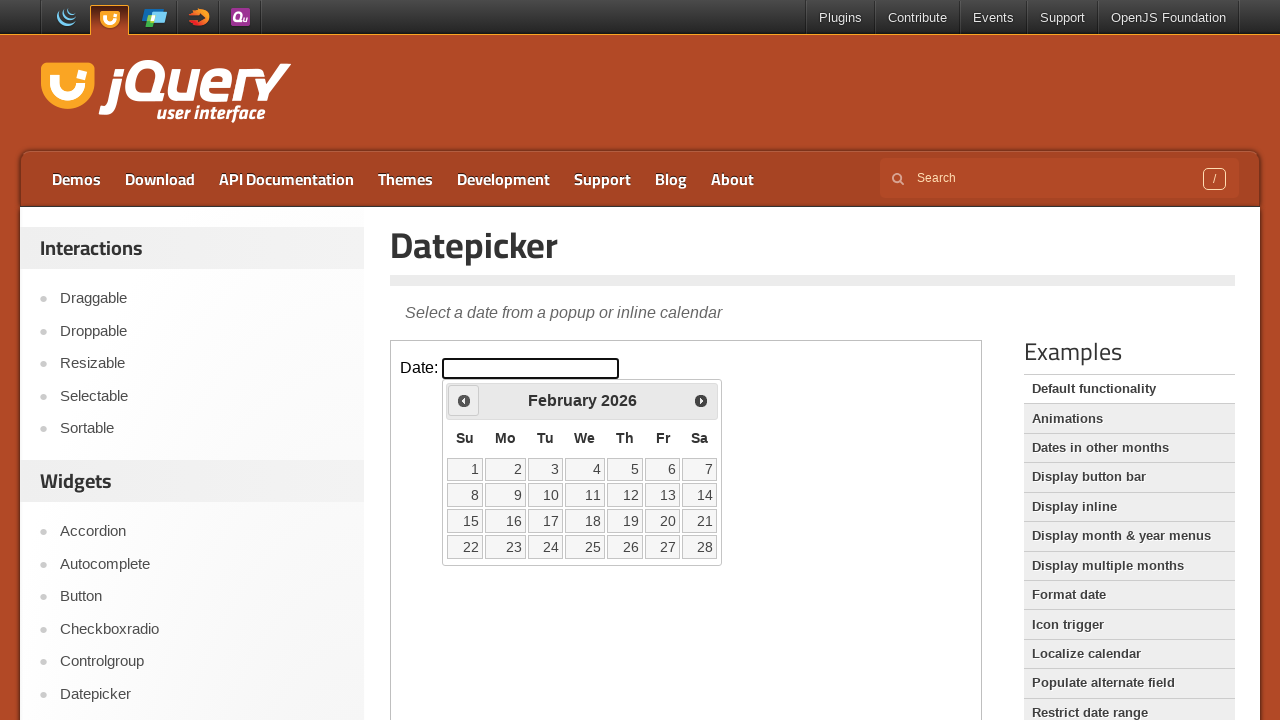

Retrieved current datepicker header: February 2026
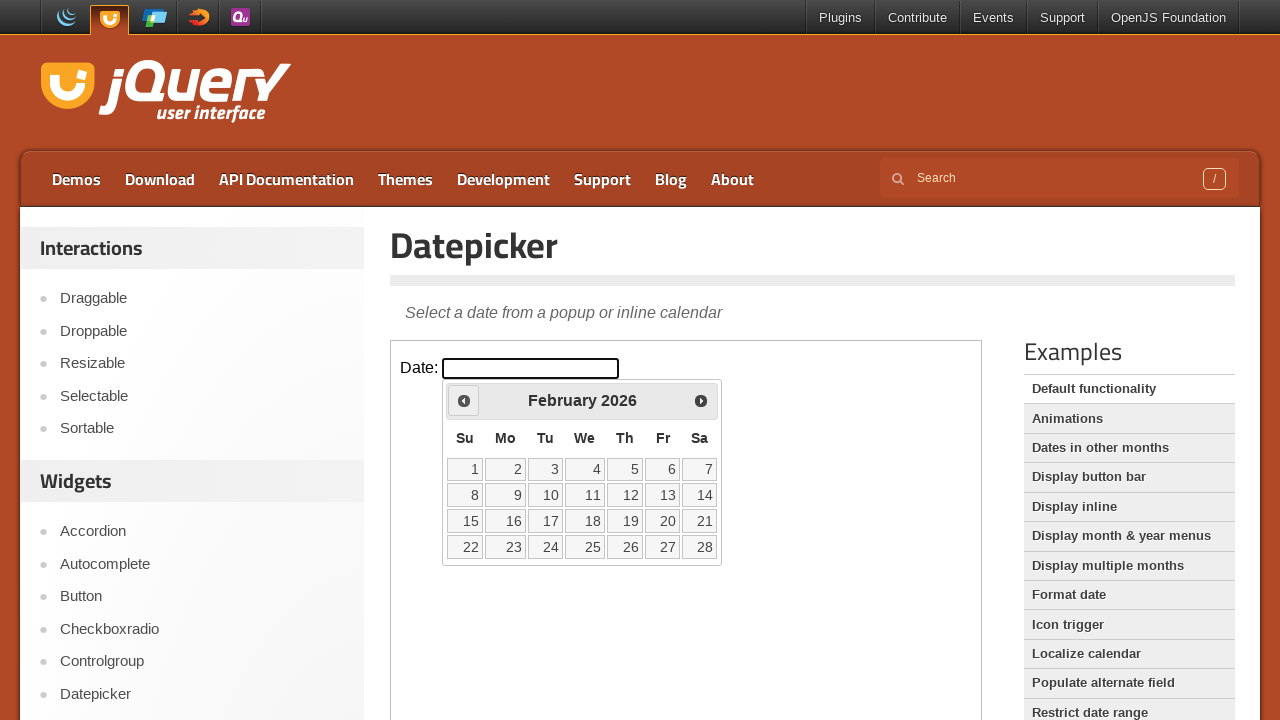

Clicked previous button to go back from 2026/2 at (464, 400) on .demo-frame >> internal:control=enter-frame >> .ui-datepicker-prev
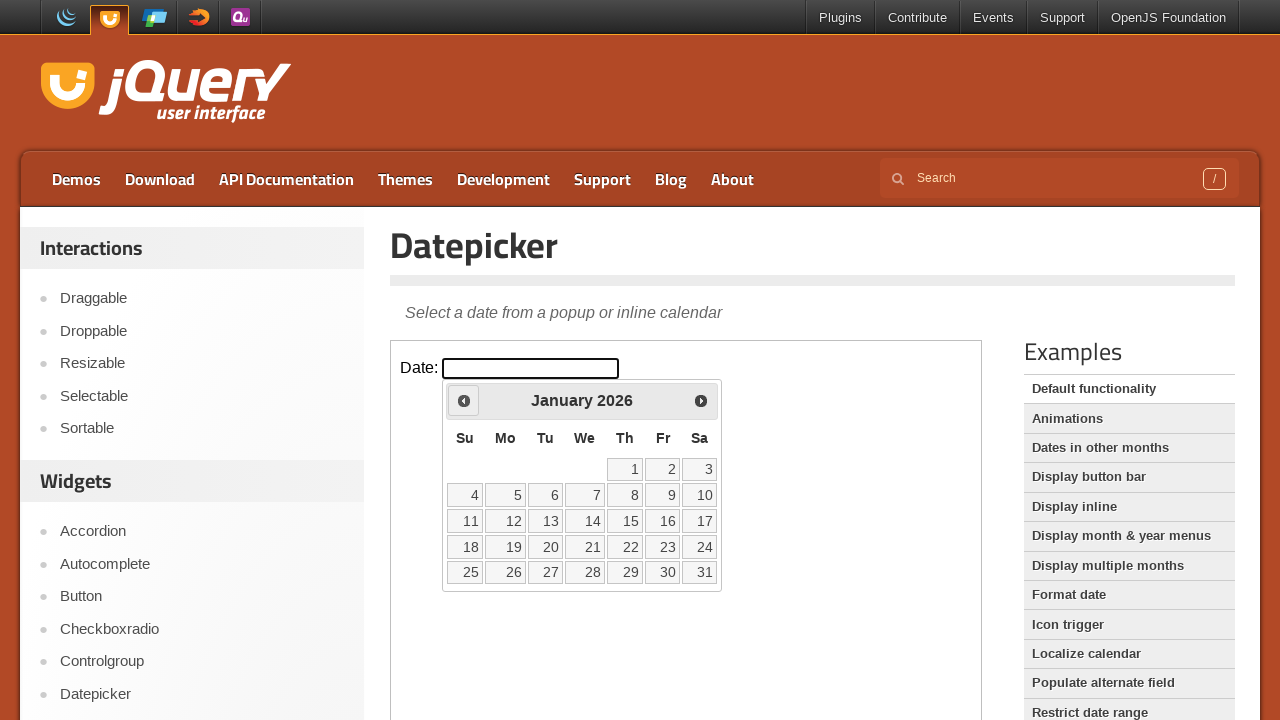

Waited 200ms for calendar to update
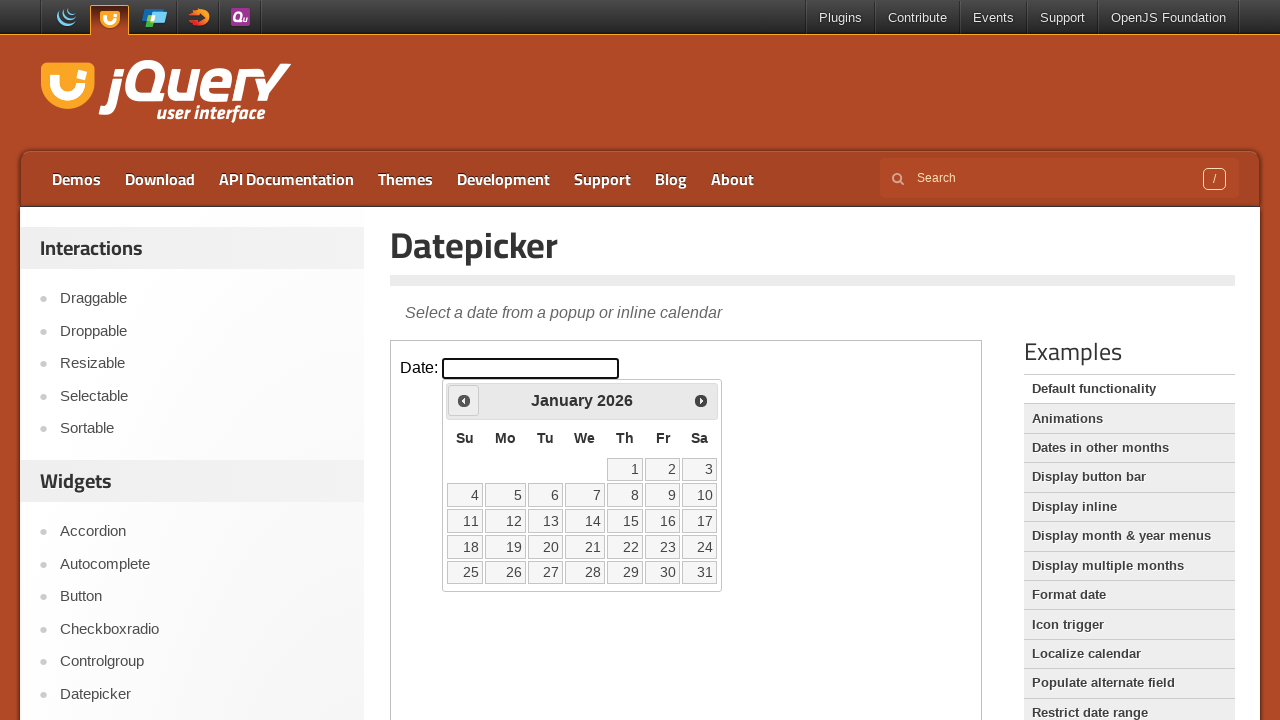

Retrieved current datepicker header: January 2026
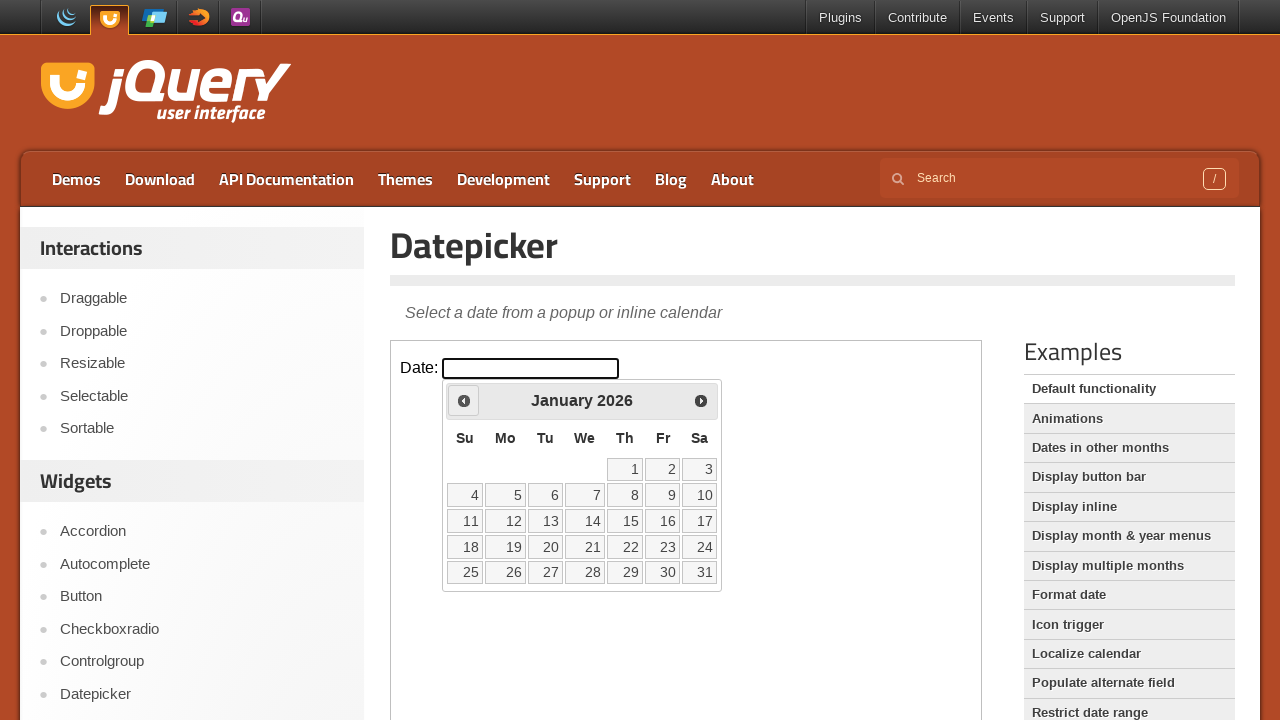

Clicked previous button to go back from 2026/1 at (464, 400) on .demo-frame >> internal:control=enter-frame >> .ui-datepicker-prev
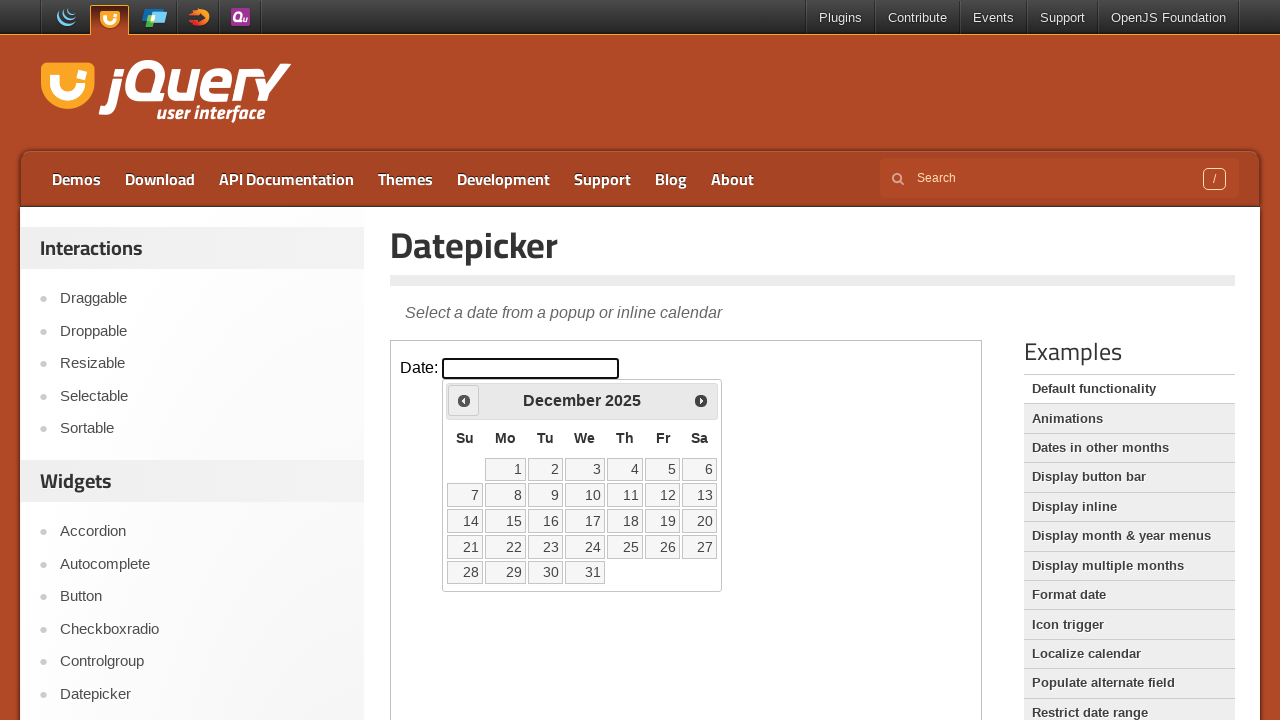

Waited 200ms for calendar to update
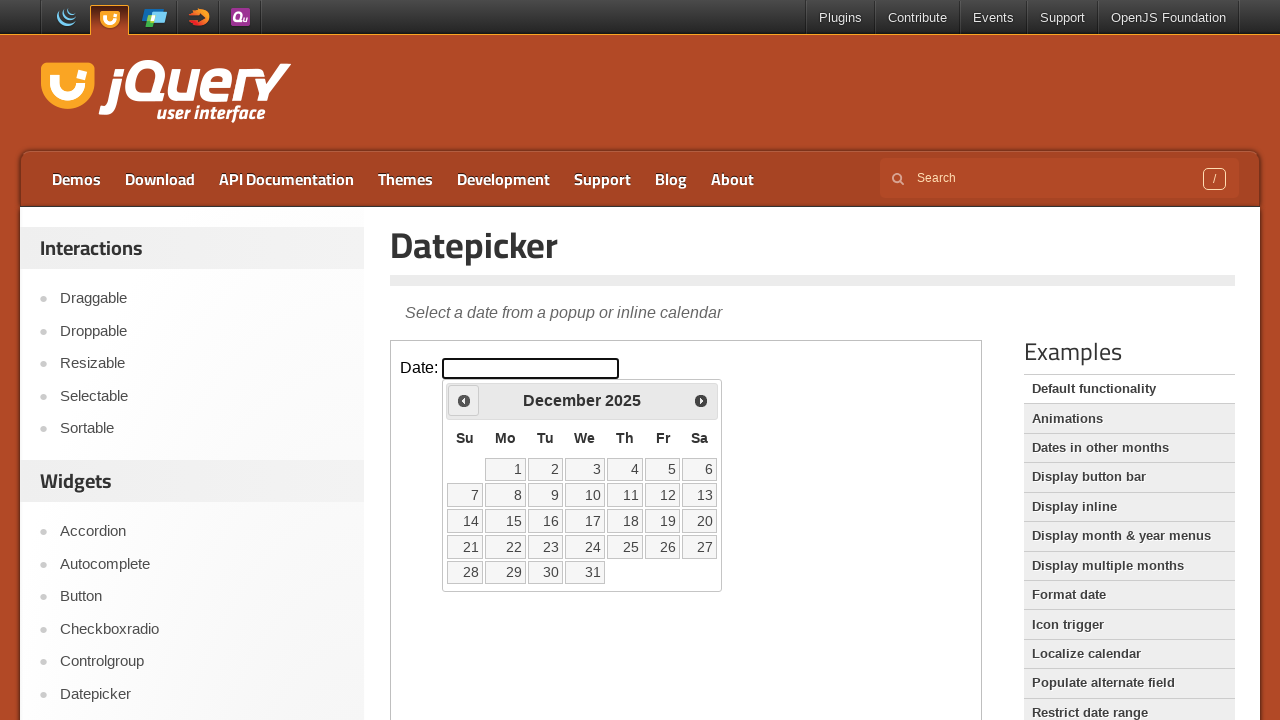

Retrieved current datepicker header: December 2025
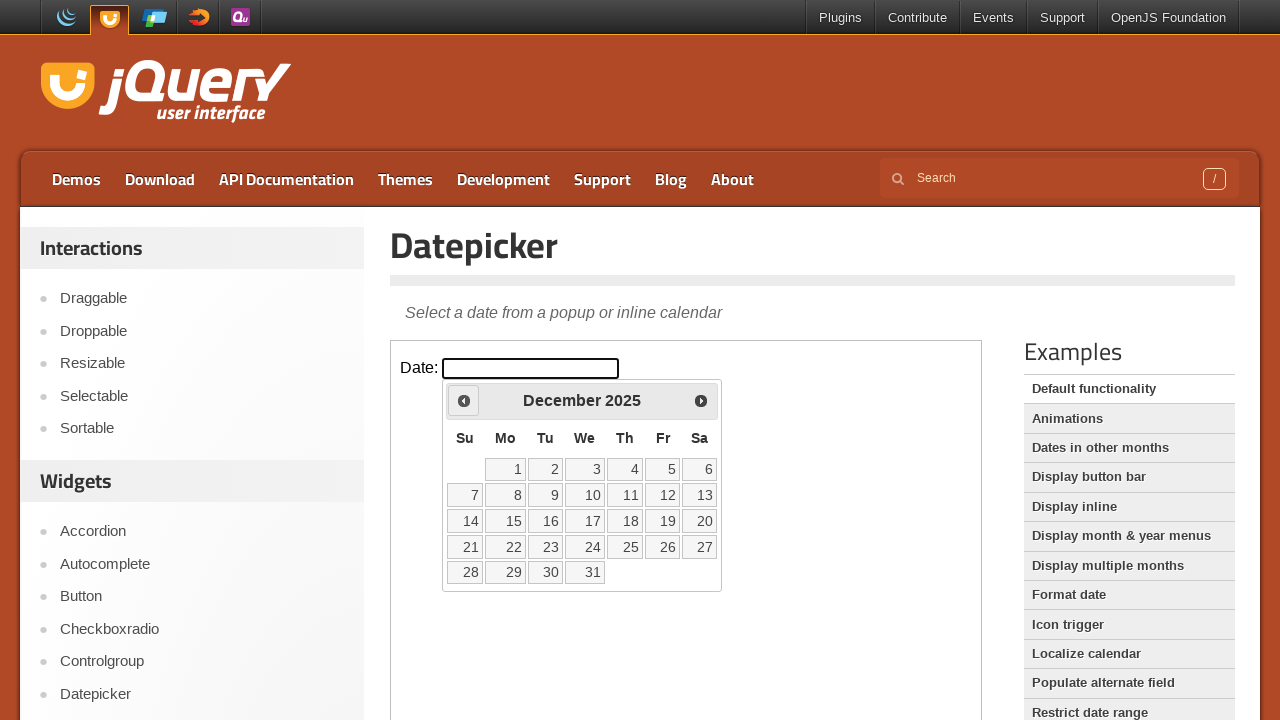

Clicked previous button to go back from 2025/12 at (464, 400) on .demo-frame >> internal:control=enter-frame >> .ui-datepicker-prev
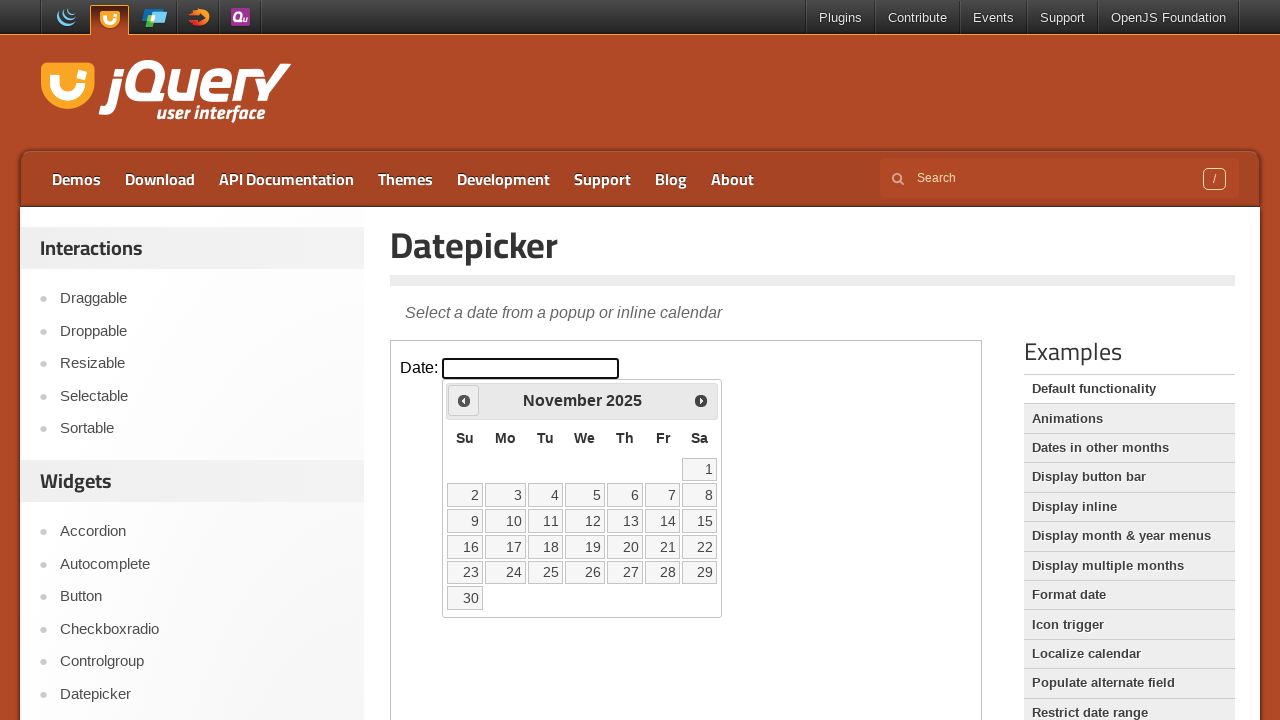

Waited 200ms for calendar to update
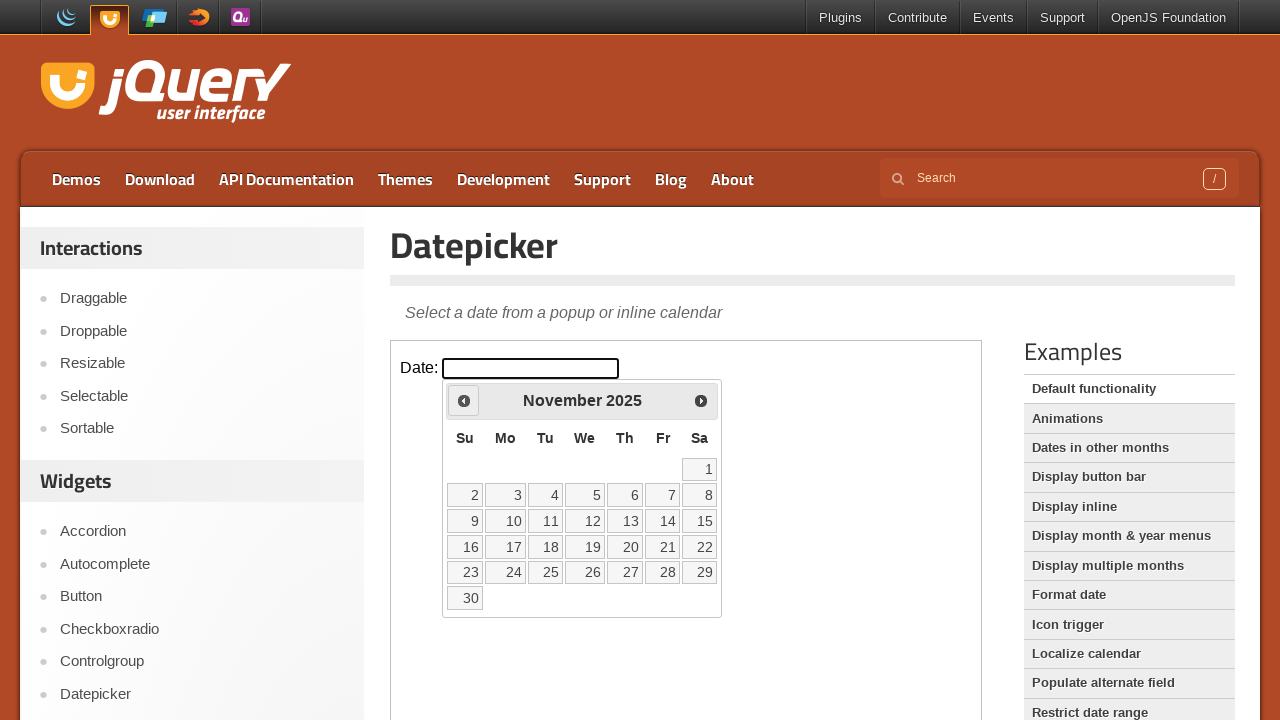

Retrieved current datepicker header: November 2025
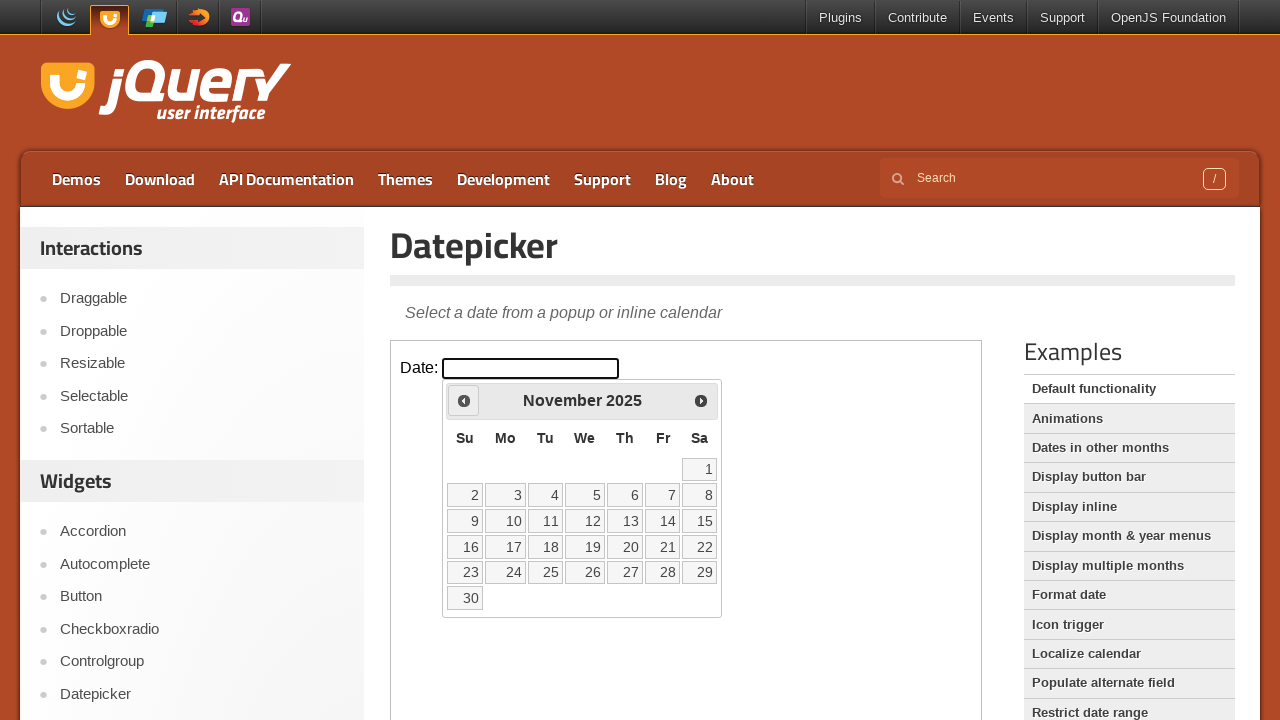

Clicked previous button to go back from 2025/11 at (464, 400) on .demo-frame >> internal:control=enter-frame >> .ui-datepicker-prev
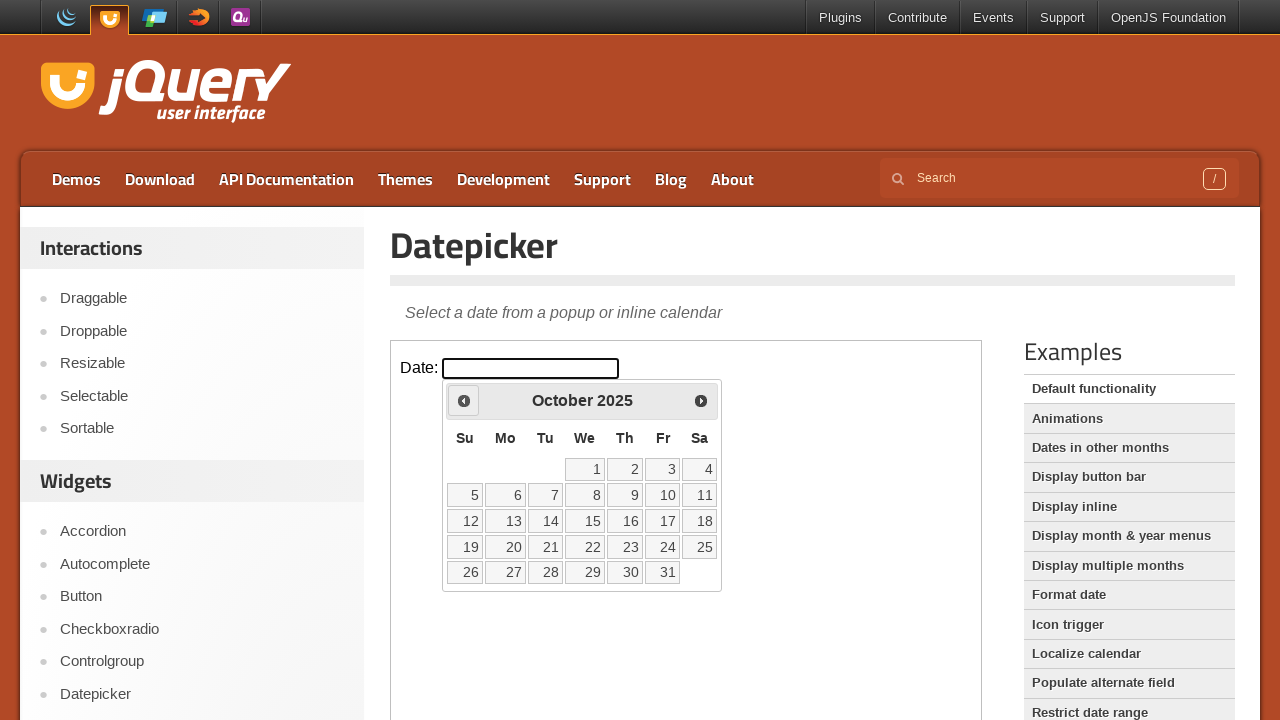

Waited 200ms for calendar to update
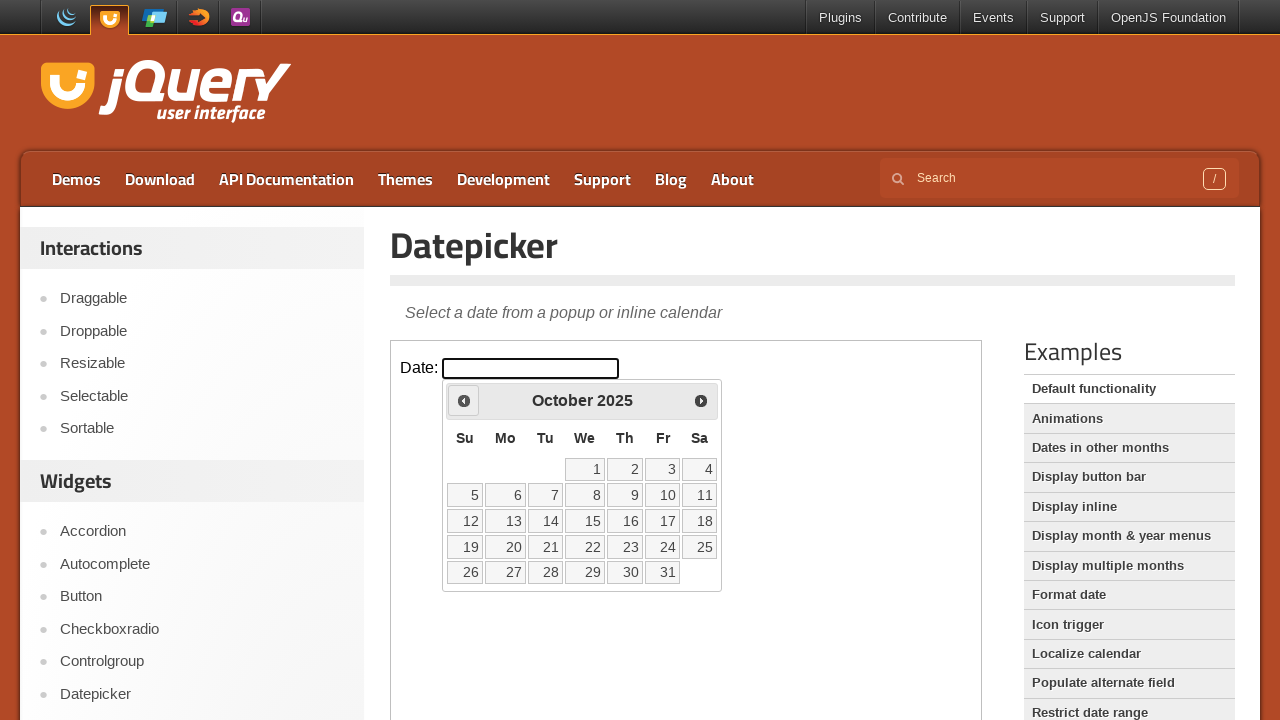

Retrieved current datepicker header: October 2025
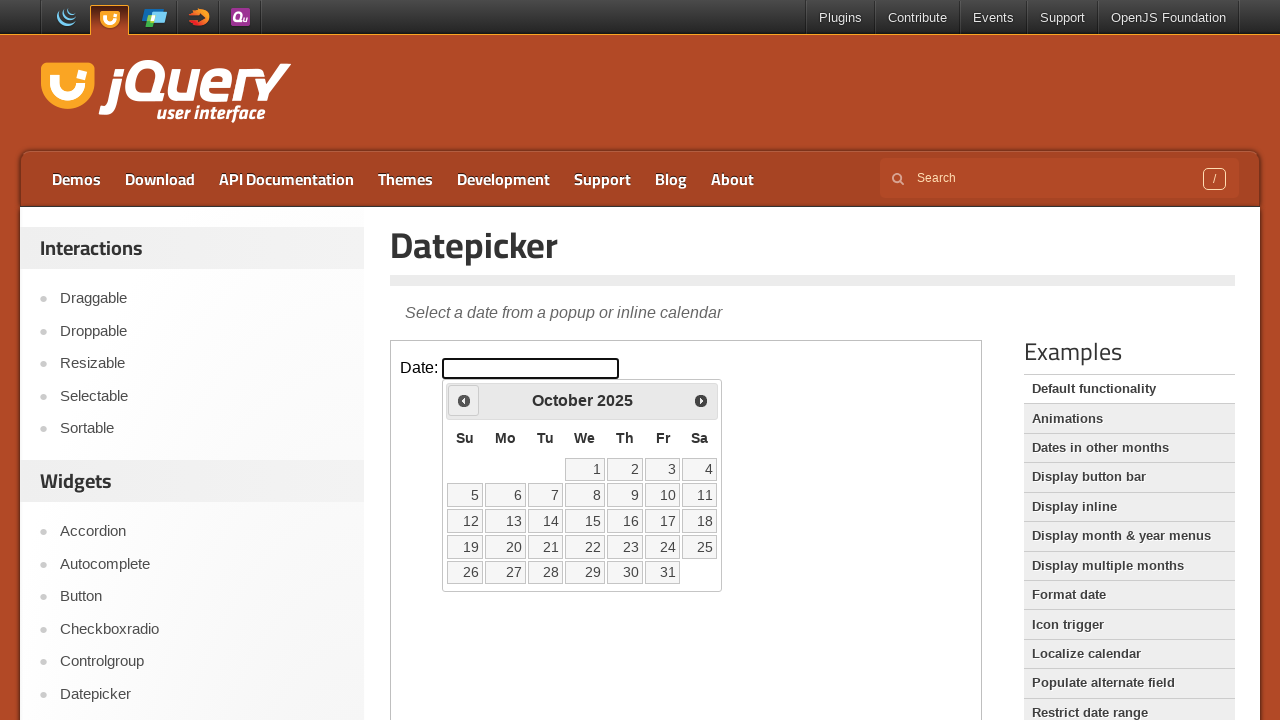

Clicked previous button to go back from 2025/10 at (464, 400) on .demo-frame >> internal:control=enter-frame >> .ui-datepicker-prev
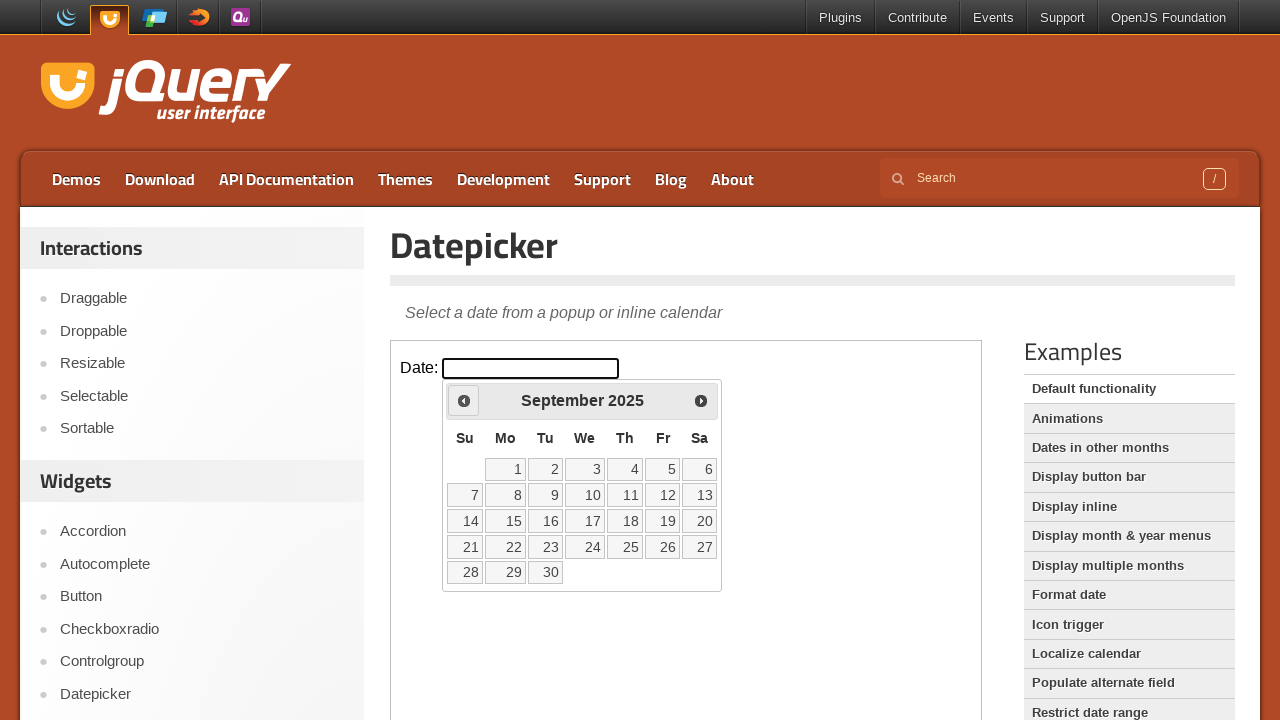

Waited 200ms for calendar to update
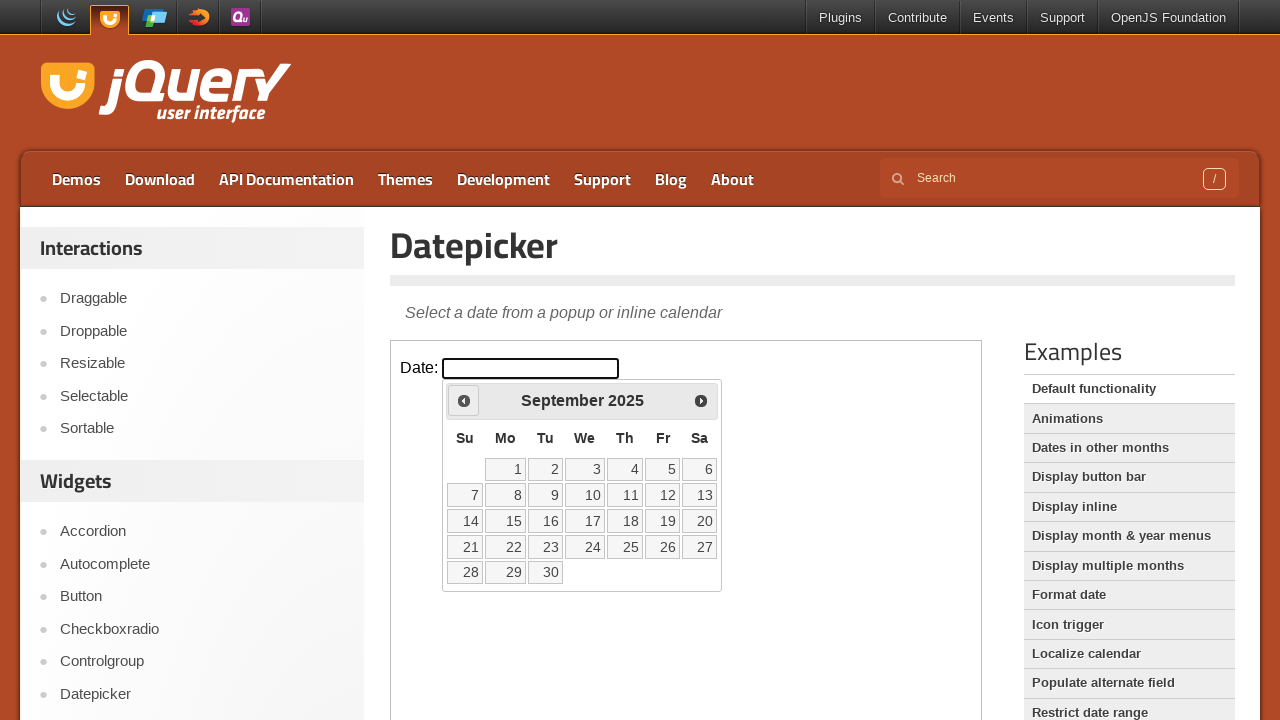

Retrieved current datepicker header: September 2025
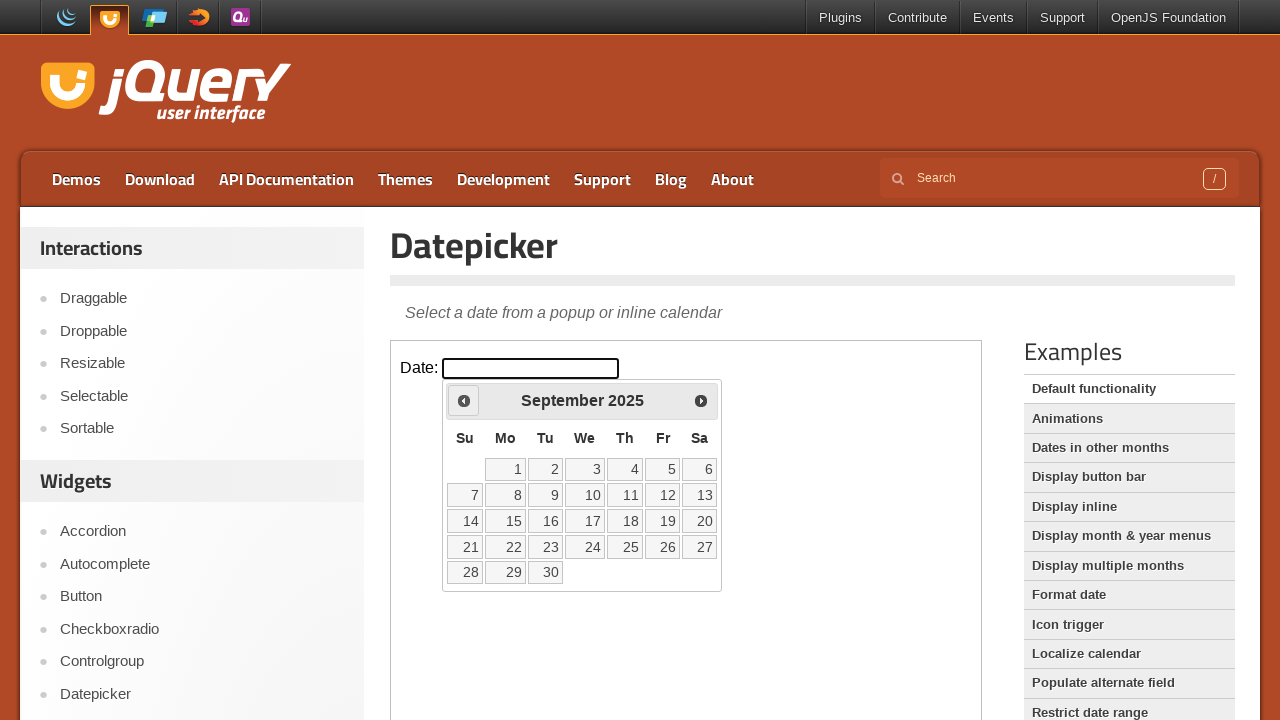

Clicked previous button to go back from 2025/9 at (464, 400) on .demo-frame >> internal:control=enter-frame >> .ui-datepicker-prev
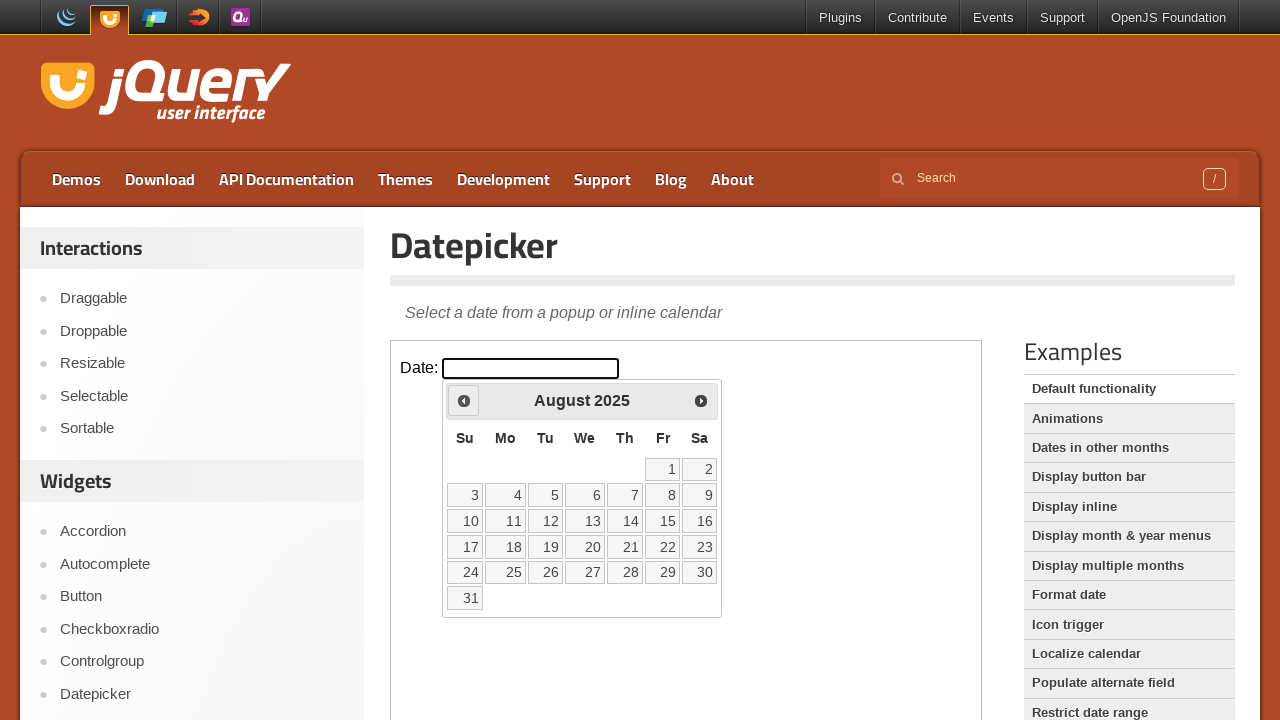

Waited 200ms for calendar to update
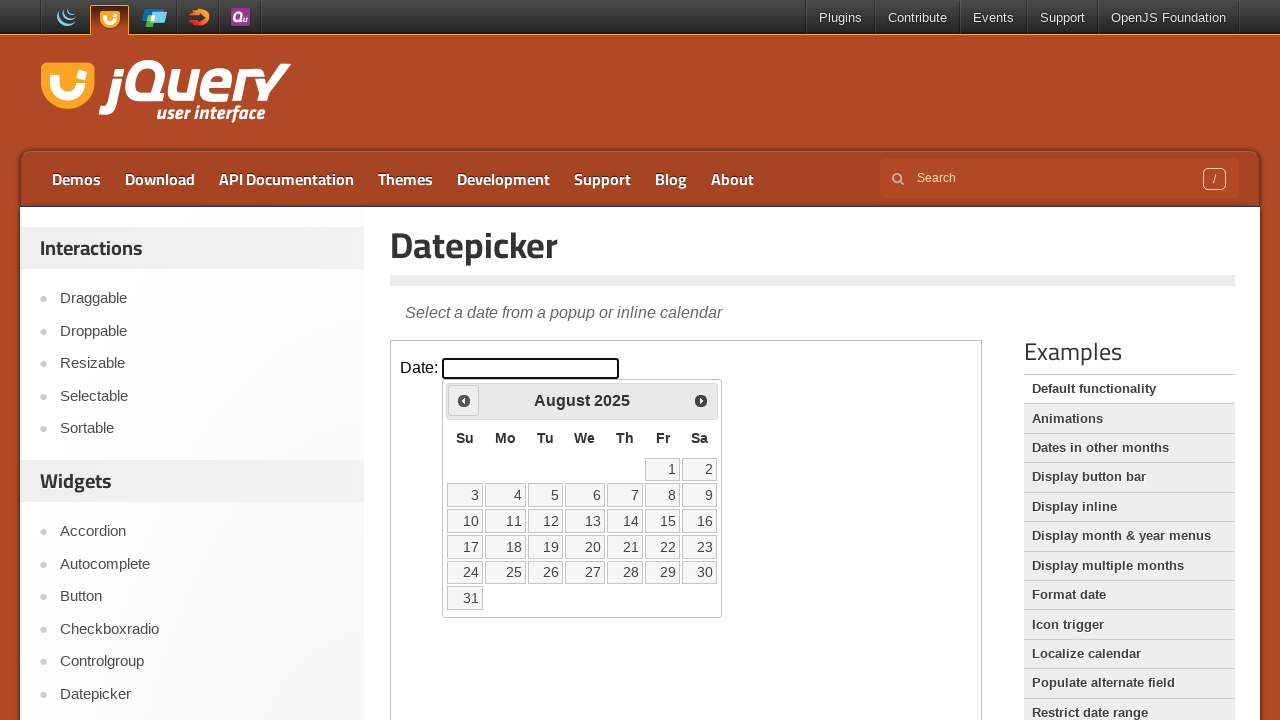

Retrieved current datepicker header: August 2025
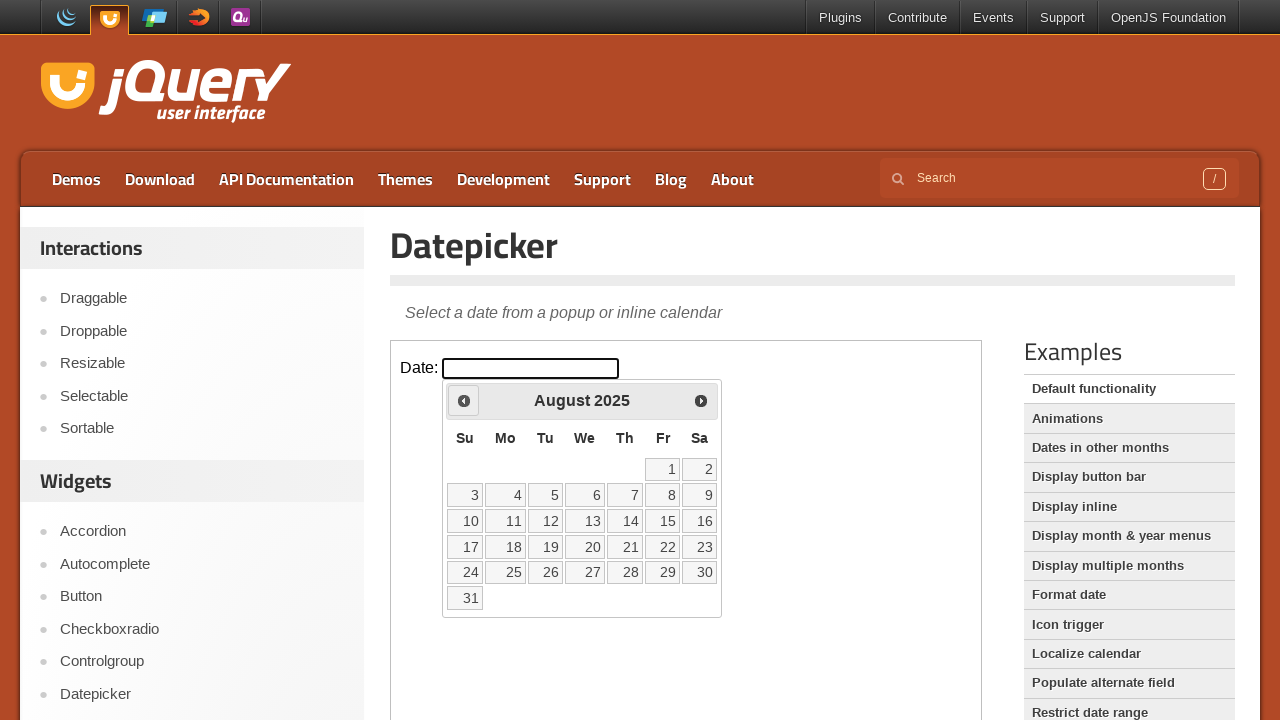

Clicked previous button to go back from 2025/8 at (464, 400) on .demo-frame >> internal:control=enter-frame >> .ui-datepicker-prev
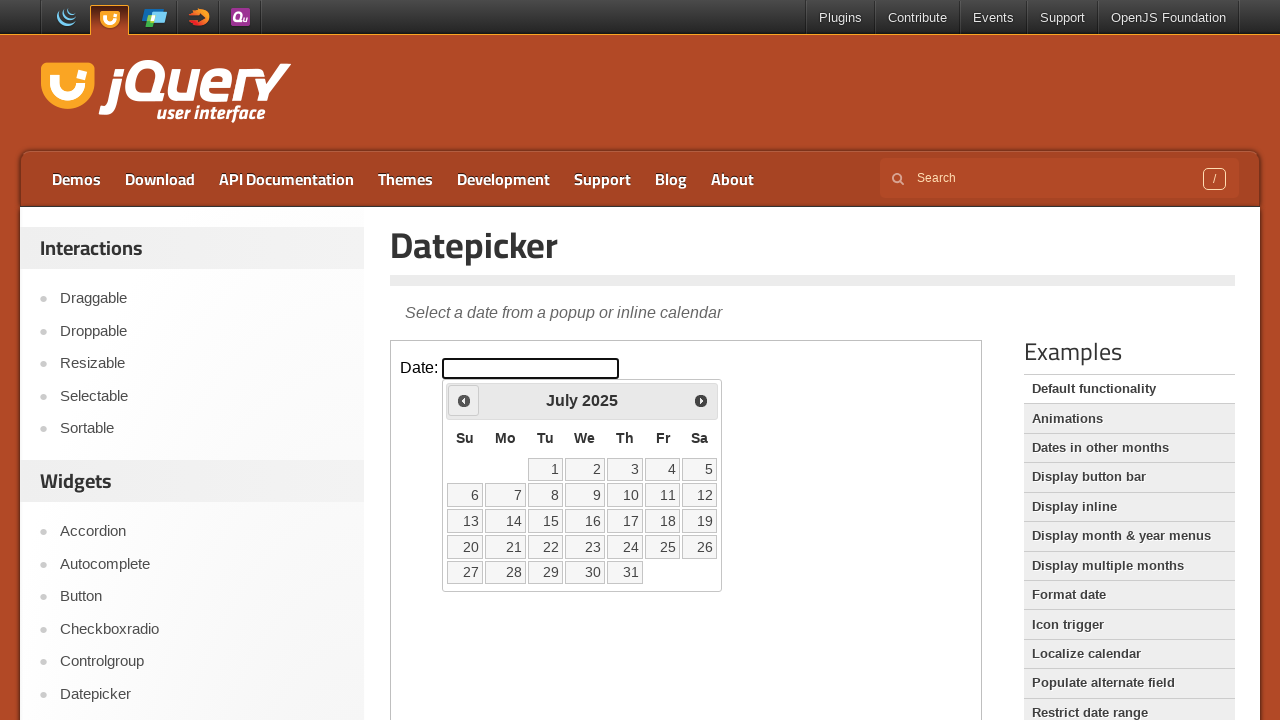

Waited 200ms for calendar to update
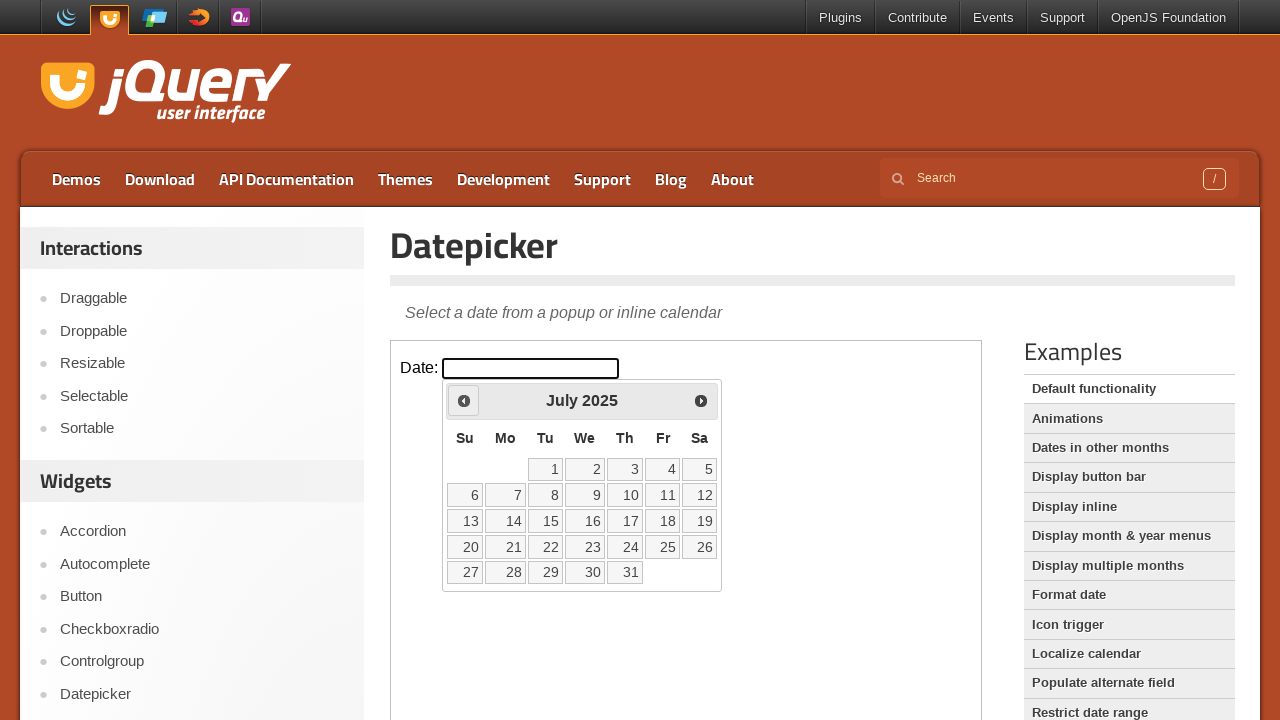

Retrieved current datepicker header: July 2025
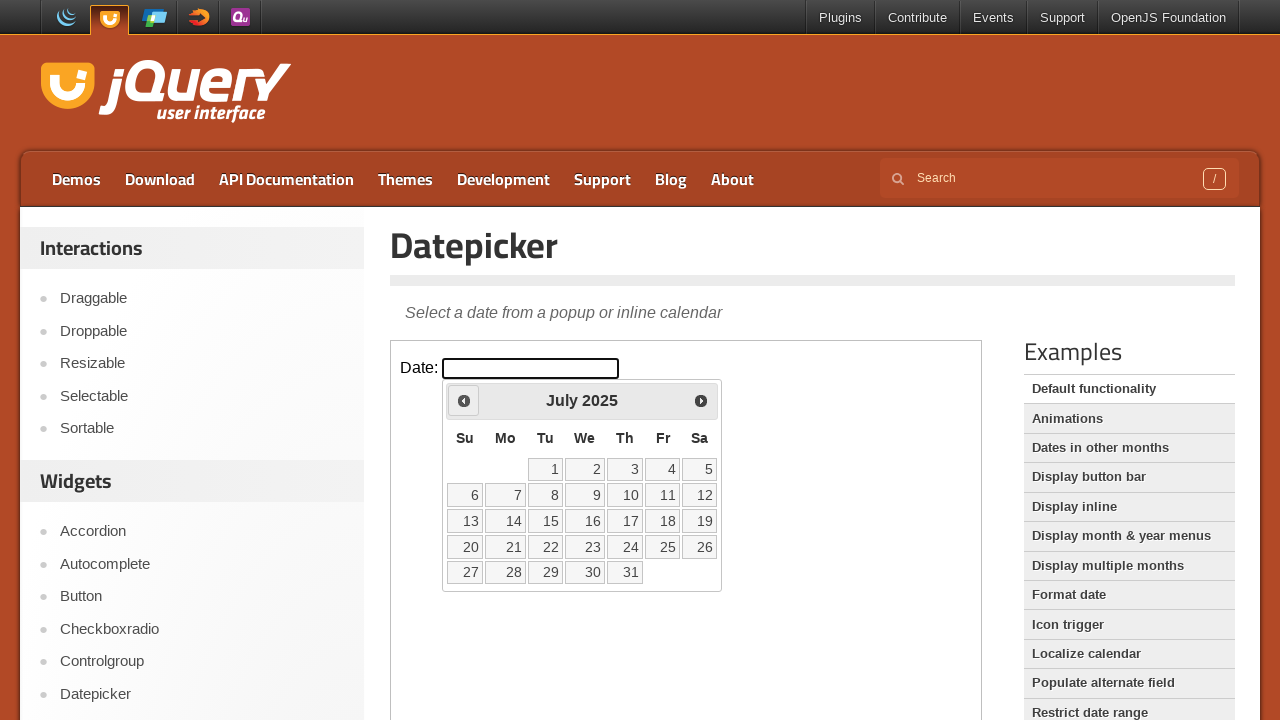

Clicked previous button to go back from 2025/7 at (464, 400) on .demo-frame >> internal:control=enter-frame >> .ui-datepicker-prev
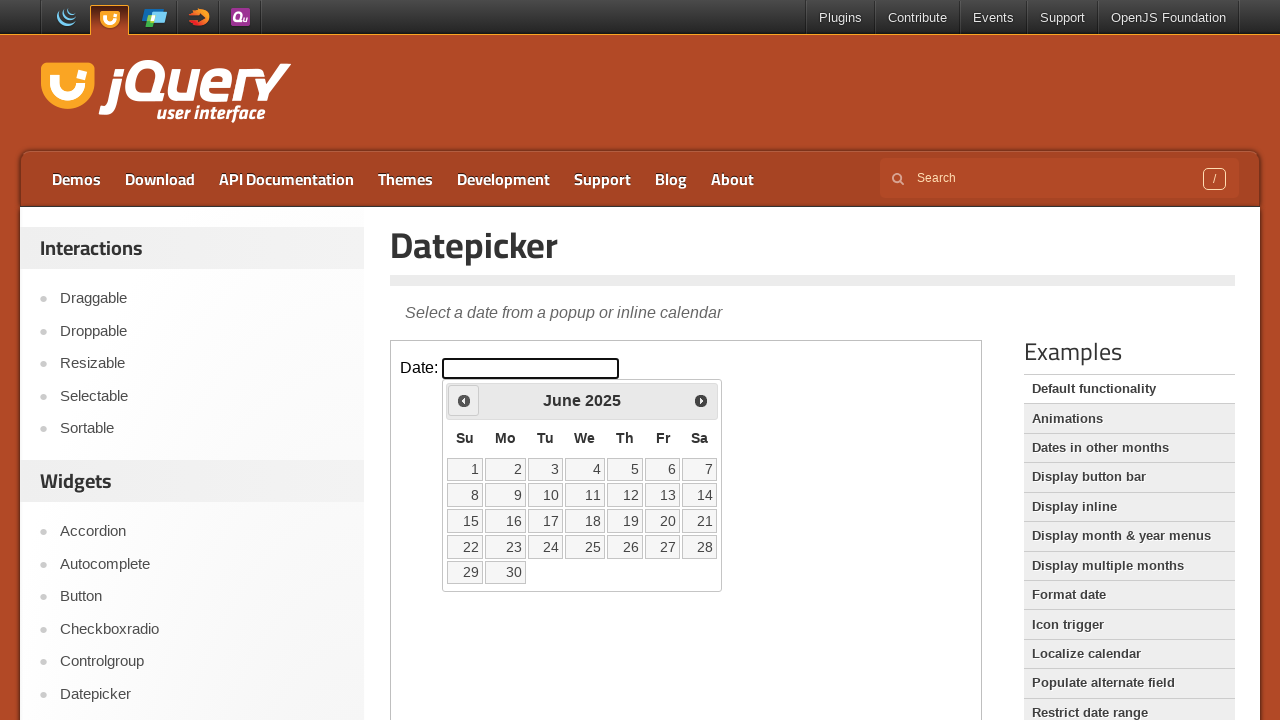

Waited 200ms for calendar to update
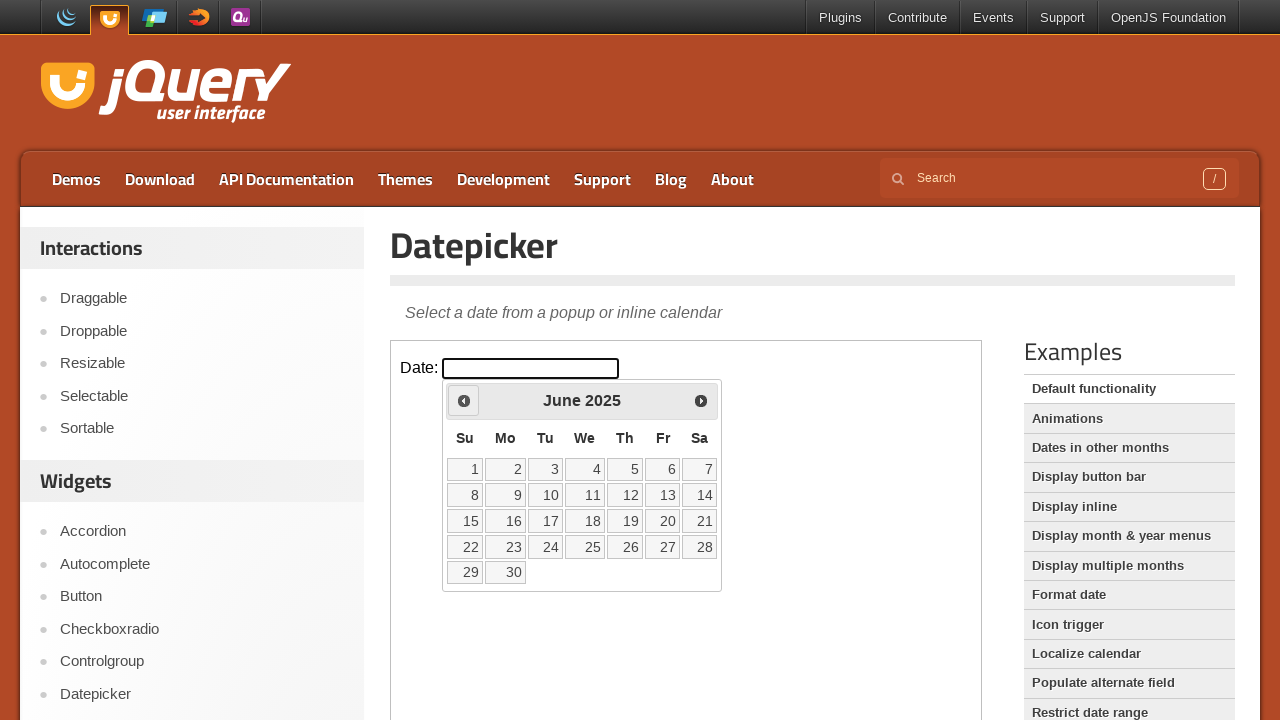

Retrieved current datepicker header: June 2025
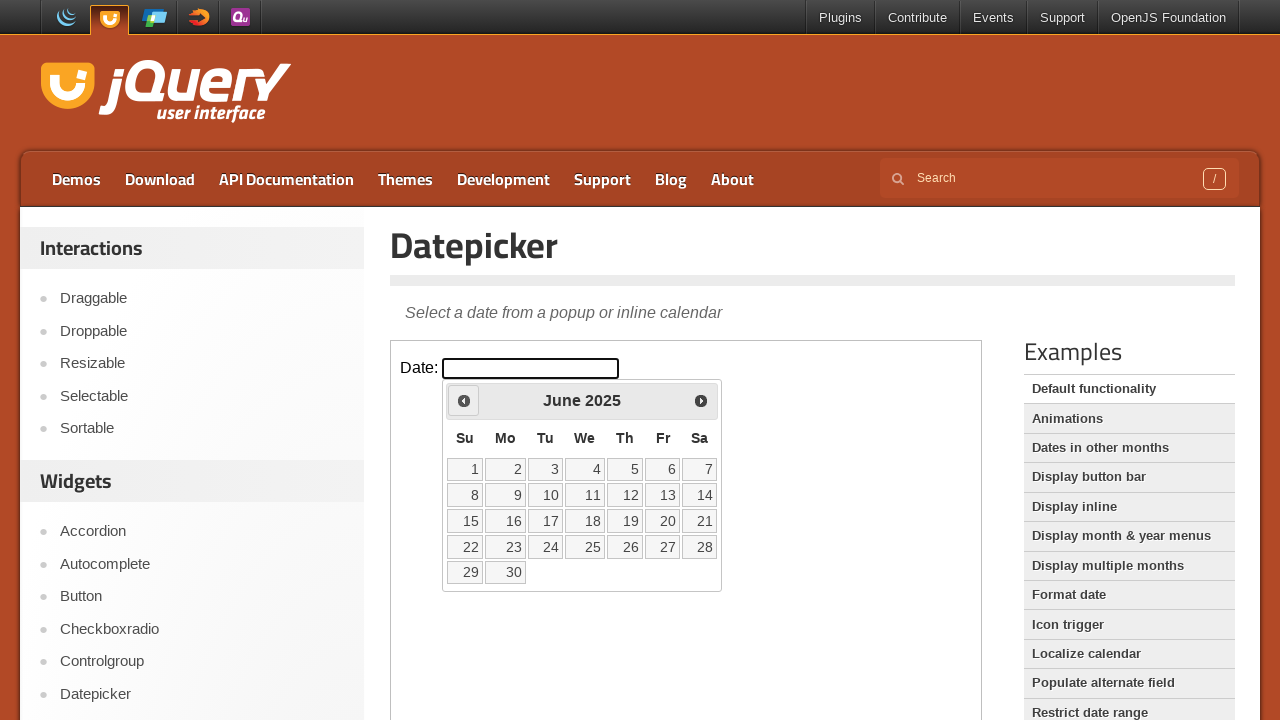

Clicked previous button to go back from 2025/6 at (464, 400) on .demo-frame >> internal:control=enter-frame >> .ui-datepicker-prev
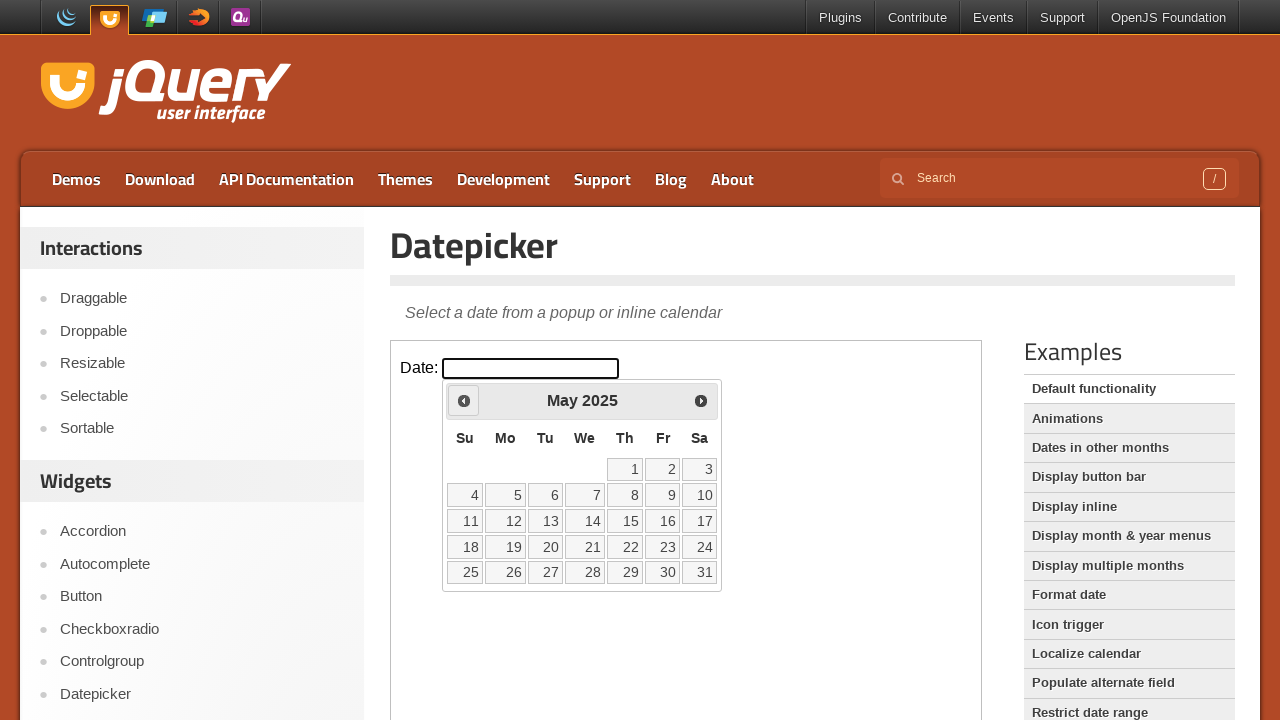

Waited 200ms for calendar to update
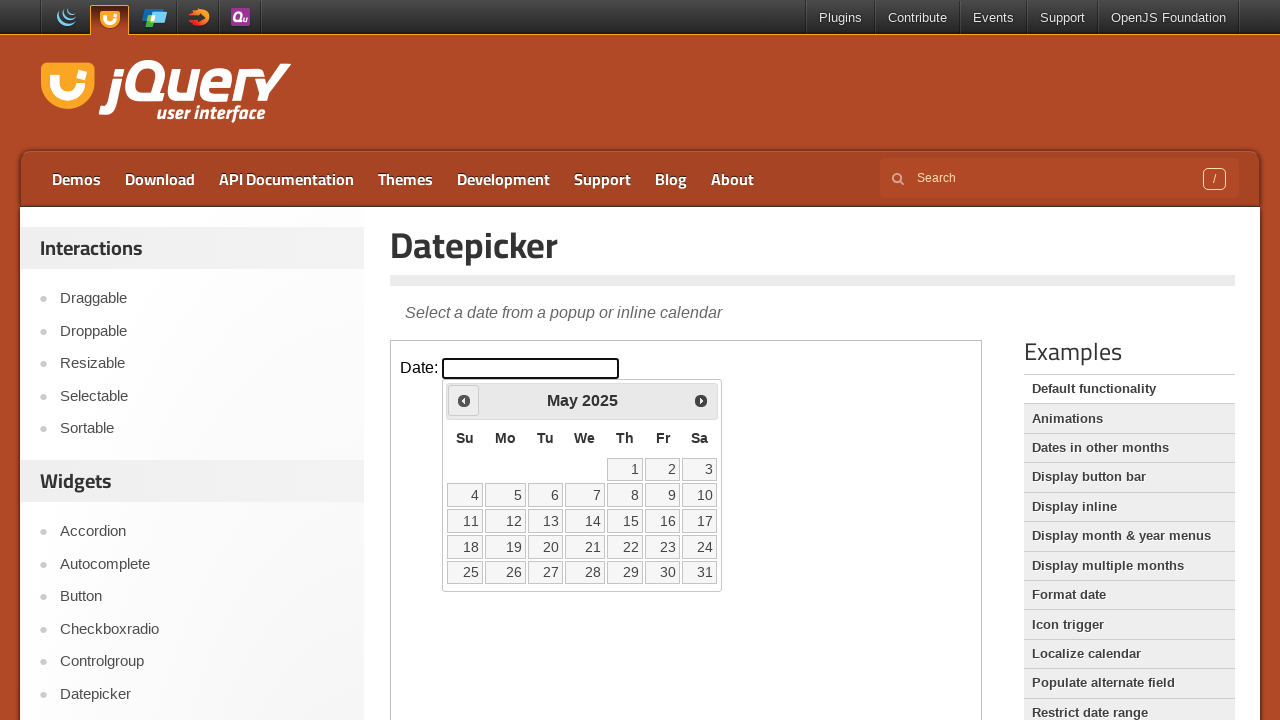

Retrieved current datepicker header: May 2025
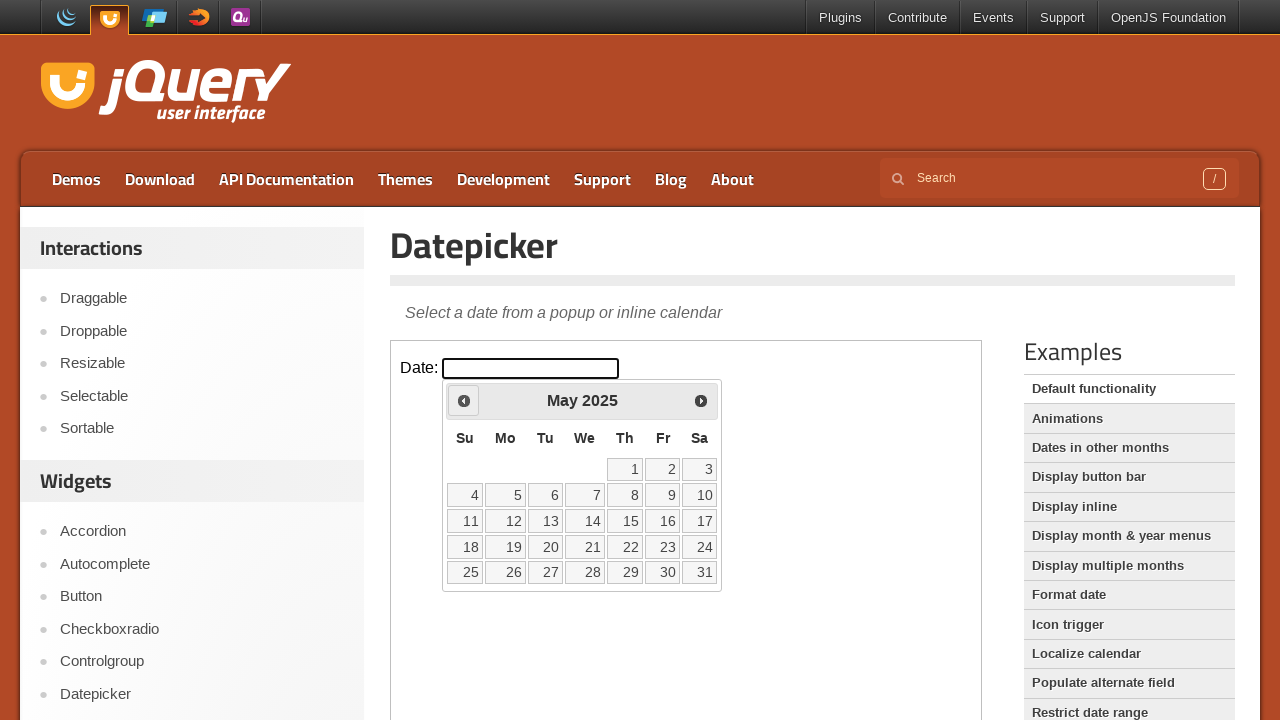

Clicked previous button to go back from 2025/5 at (464, 400) on .demo-frame >> internal:control=enter-frame >> .ui-datepicker-prev
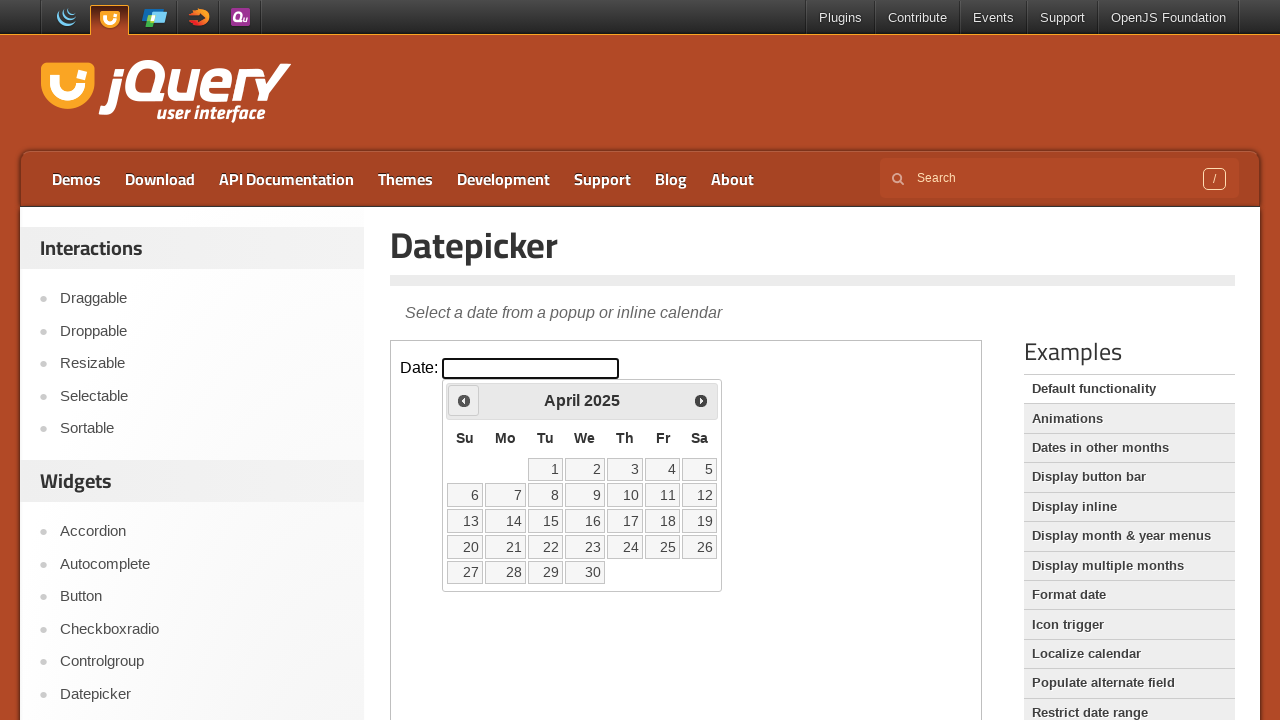

Waited 200ms for calendar to update
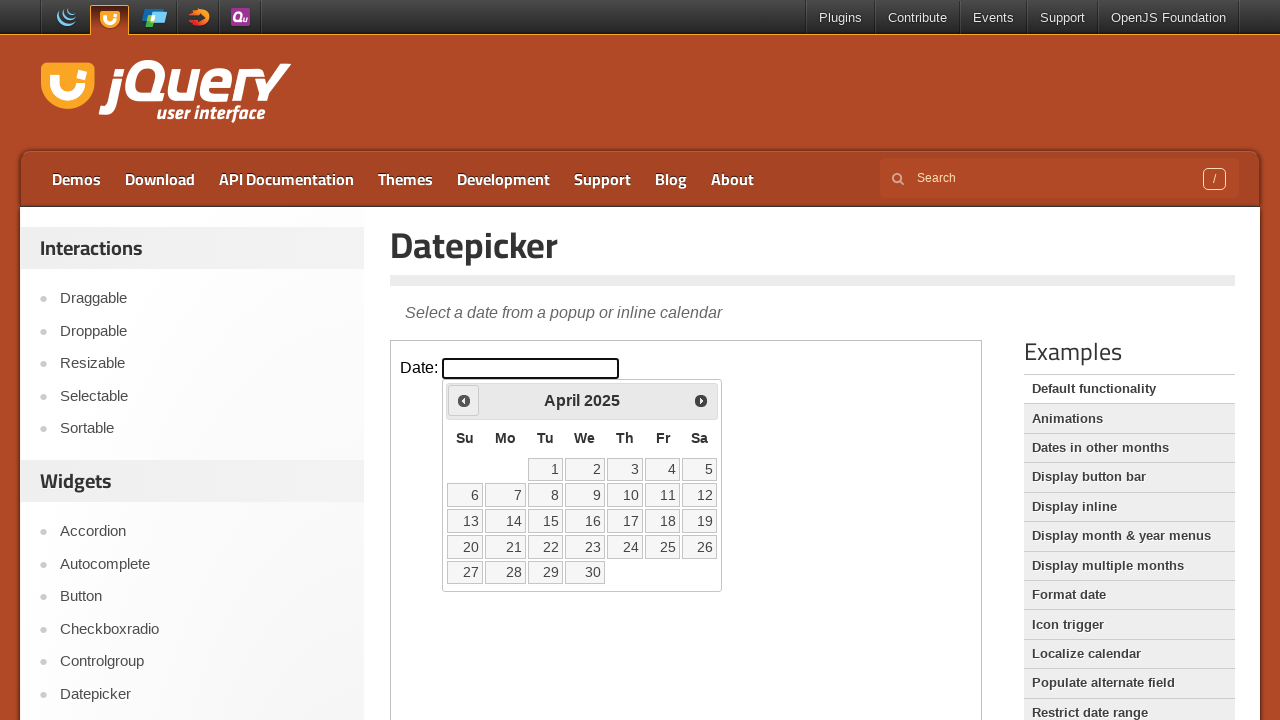

Retrieved current datepicker header: April 2025
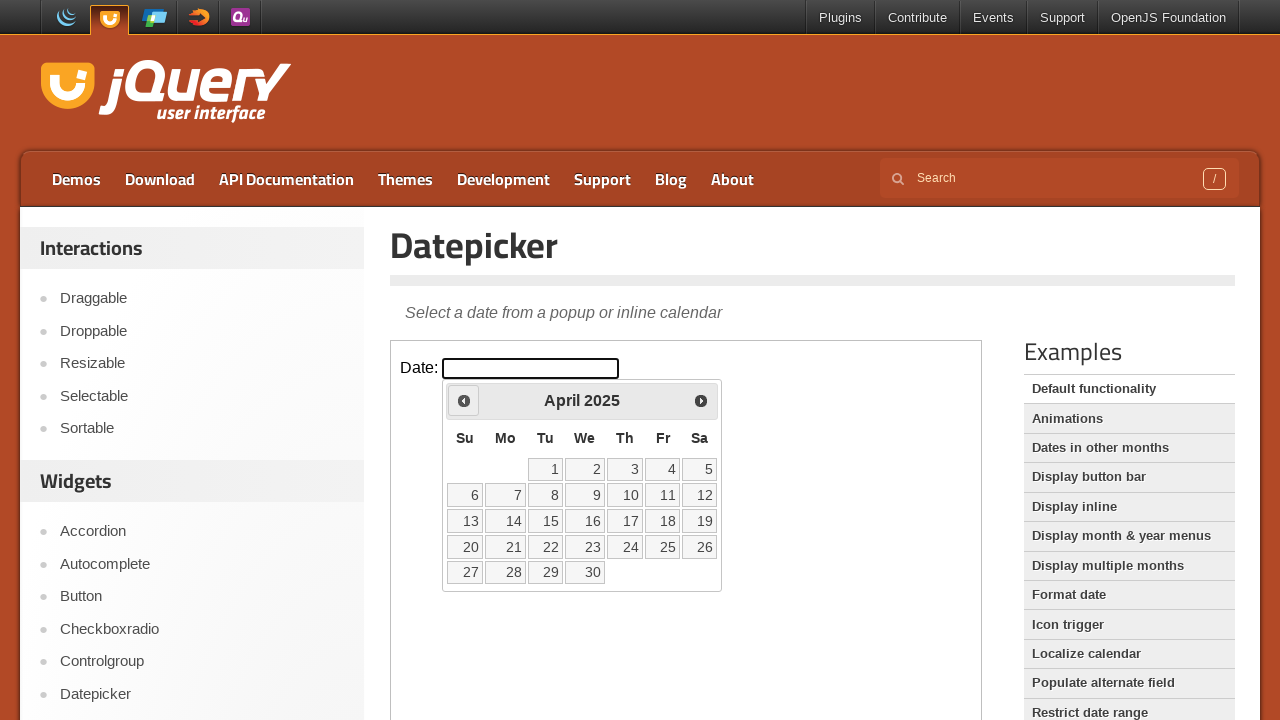

Clicked previous button to go back from 2025/4 at (464, 400) on .demo-frame >> internal:control=enter-frame >> .ui-datepicker-prev
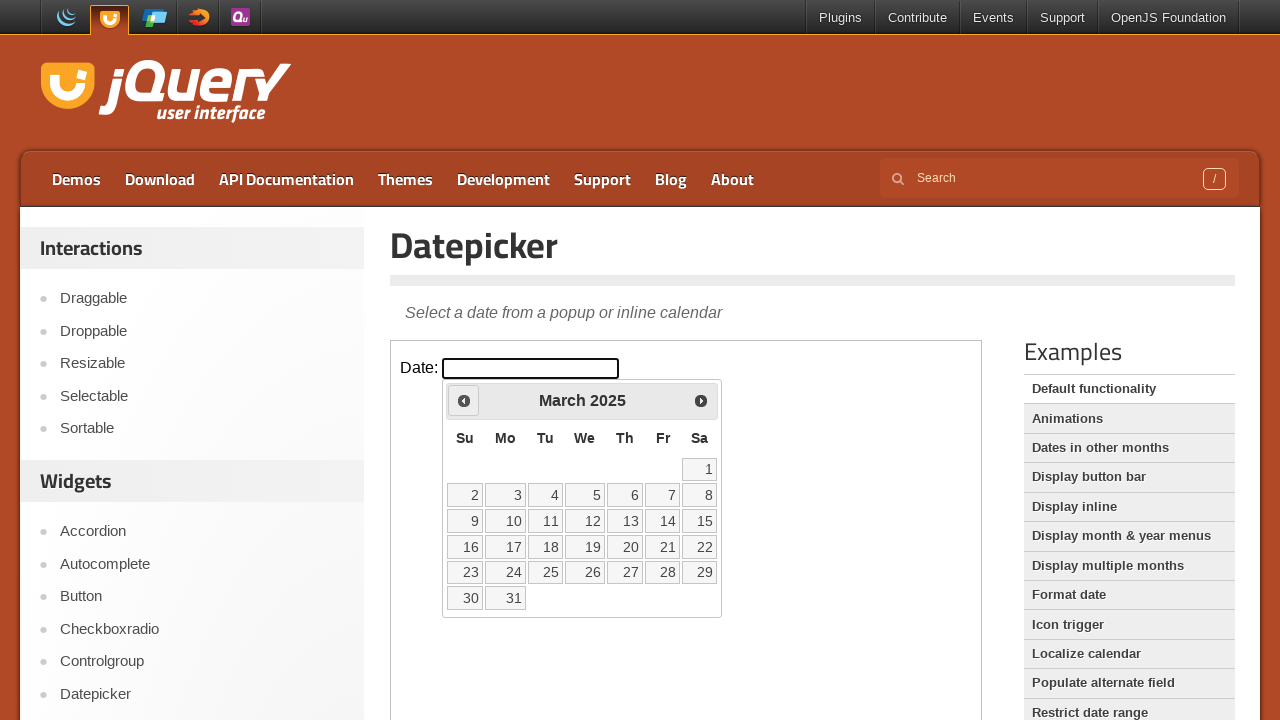

Waited 200ms for calendar to update
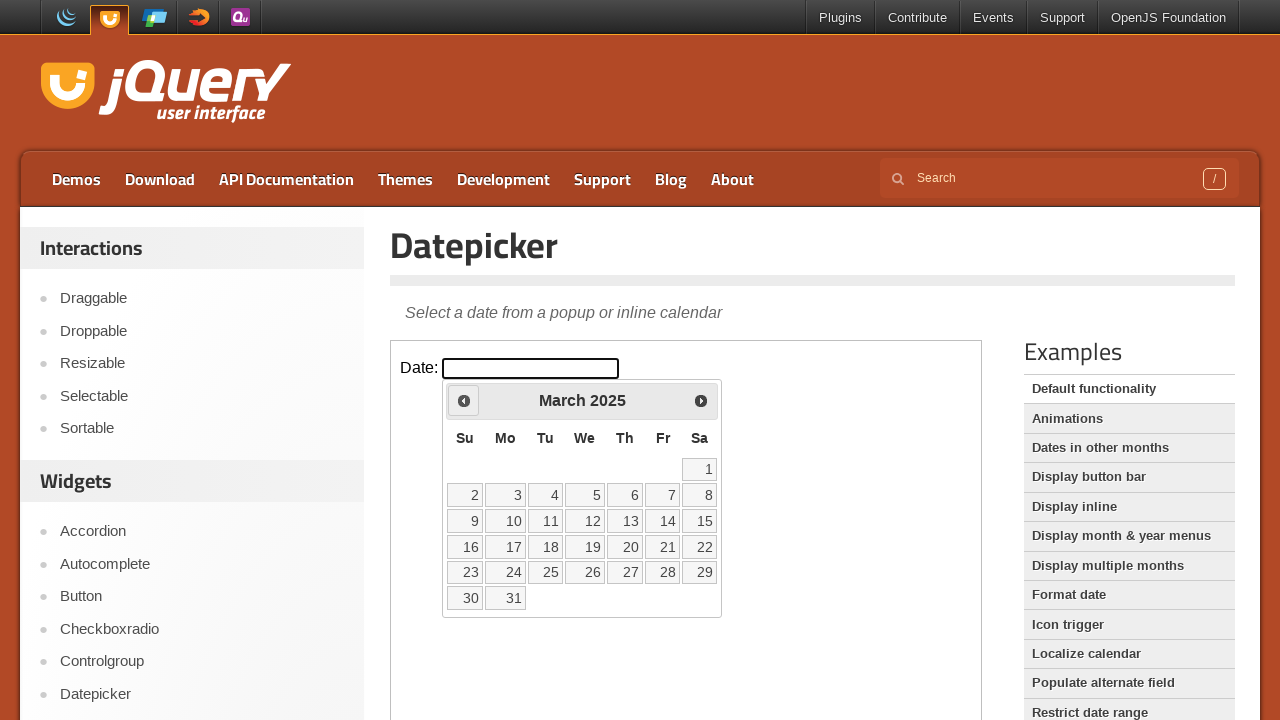

Retrieved current datepicker header: March 2025
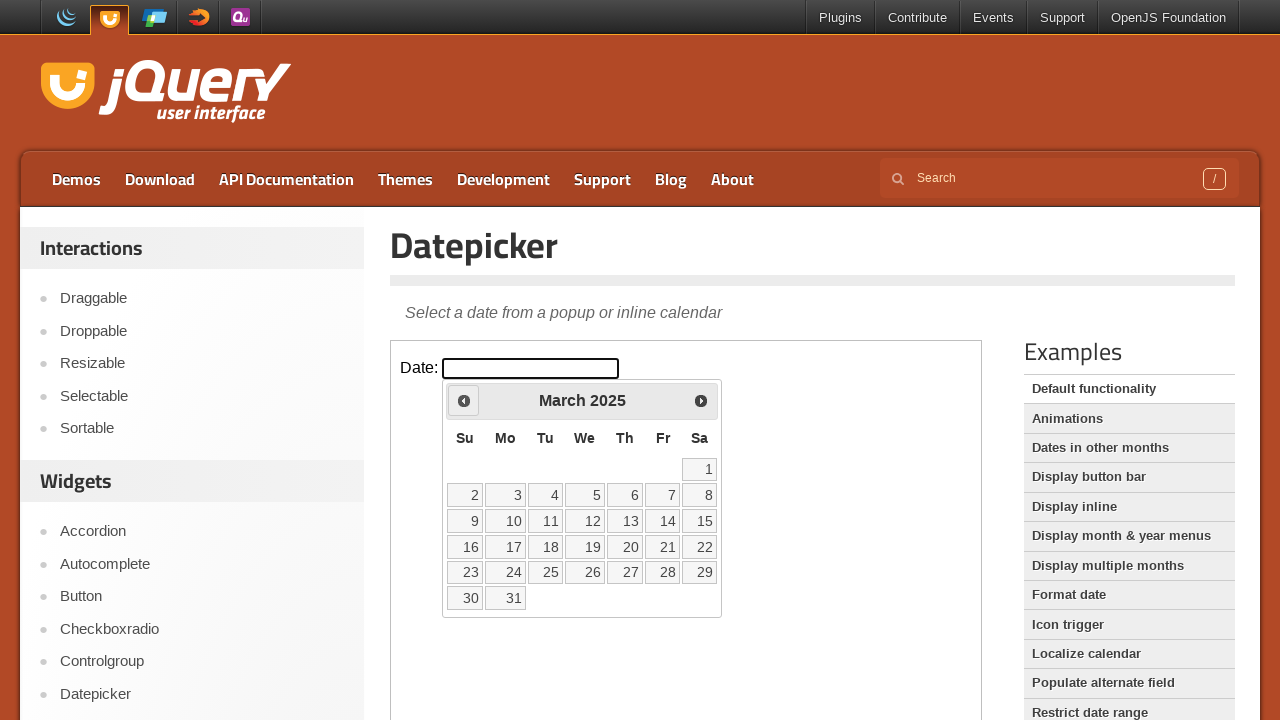

Reached target month/year: 2025/3
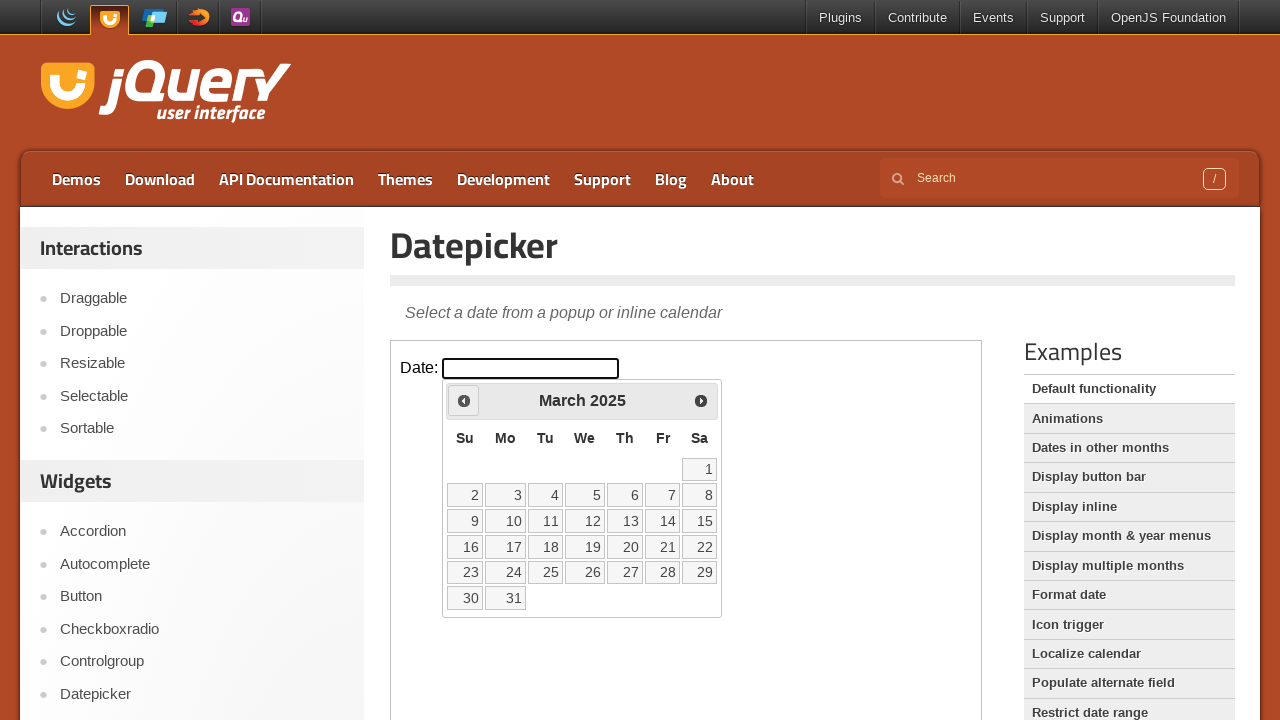

Clicked on day 15 to select the target date at (700, 521) on .demo-frame >> internal:control=enter-frame >> a:text-is('15')
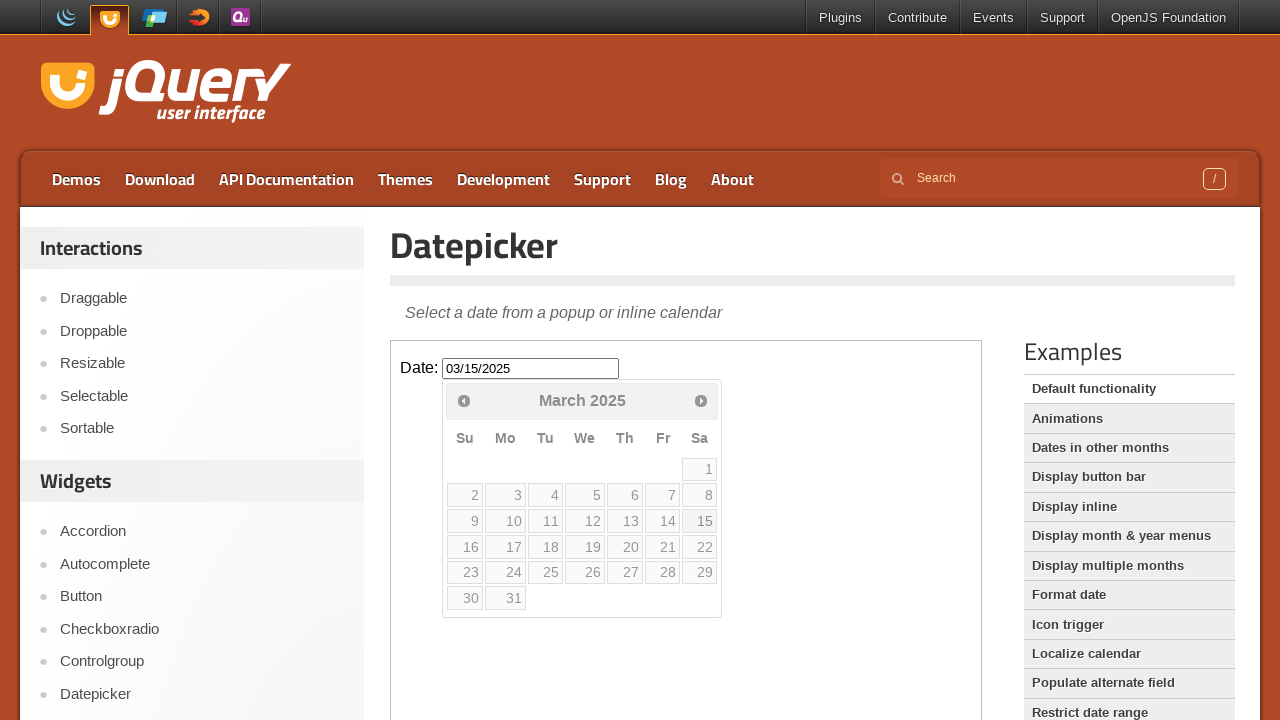

Retrieved selected date value from input: 03/15/2025
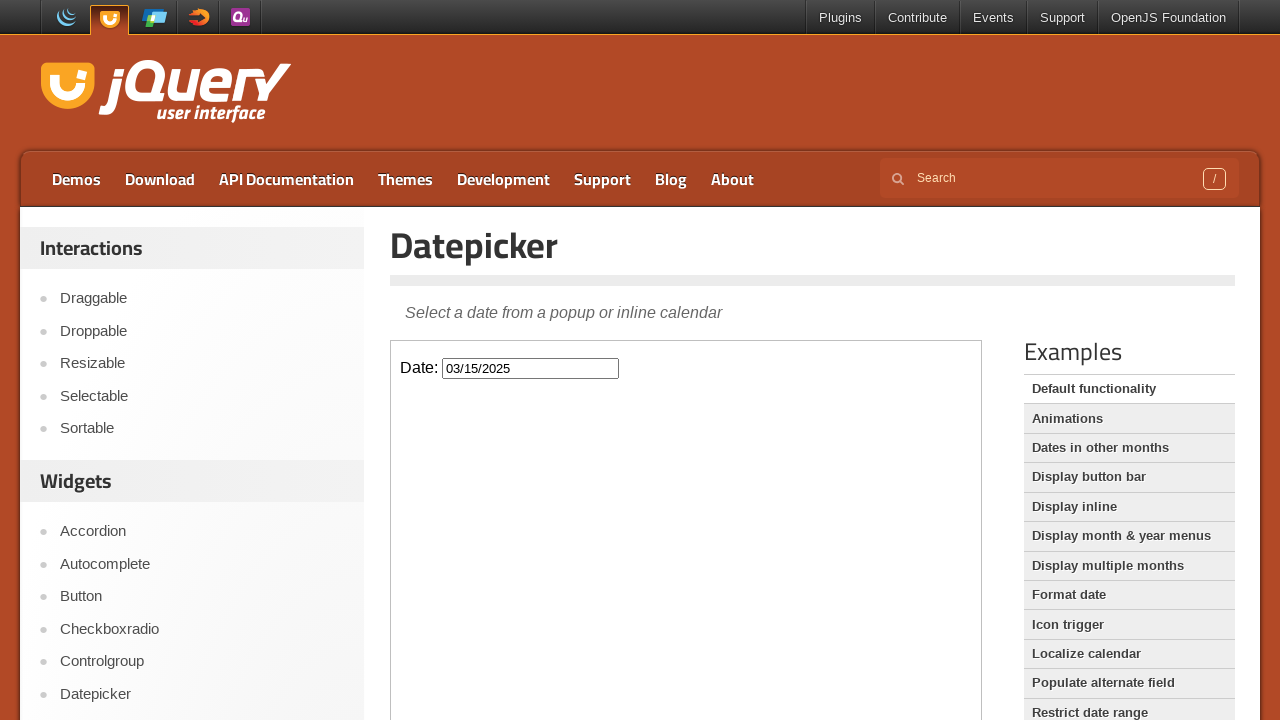

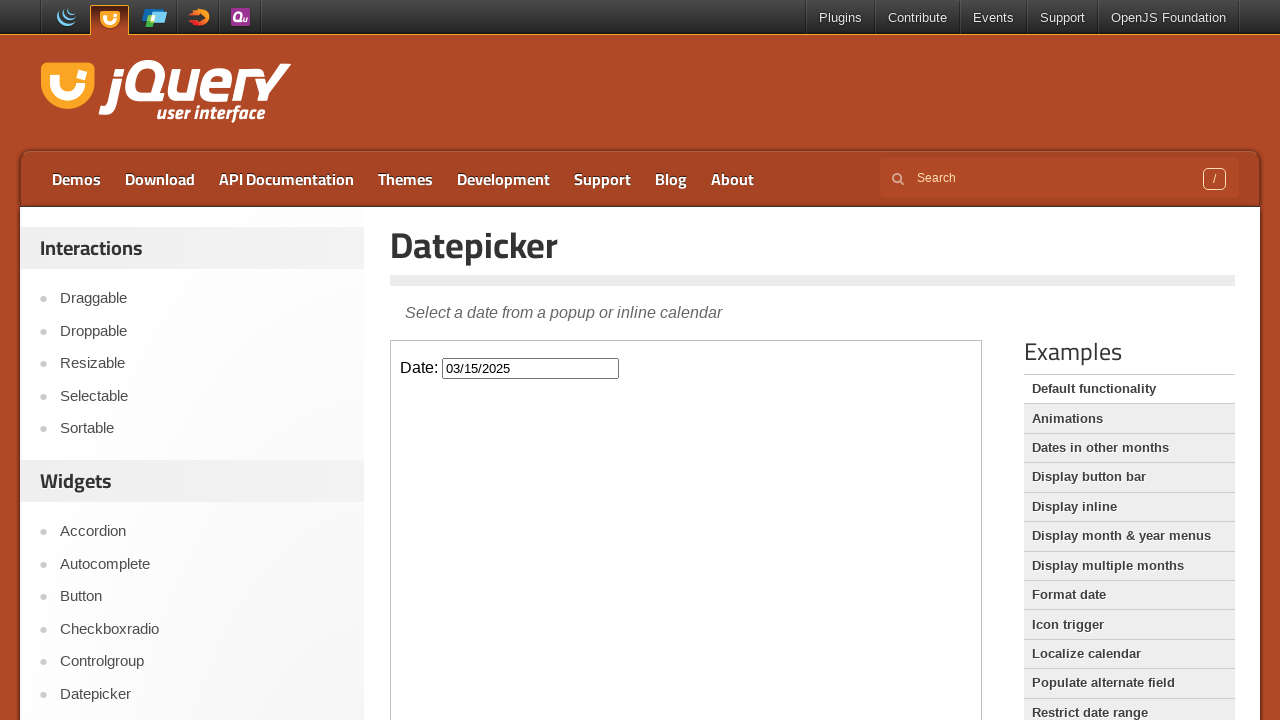